Tests jQuery UI datepicker functionality by opening the calendar widget and selecting a specific date by navigating through months and years

Starting URL: https://jqueryui.com/datepicker/

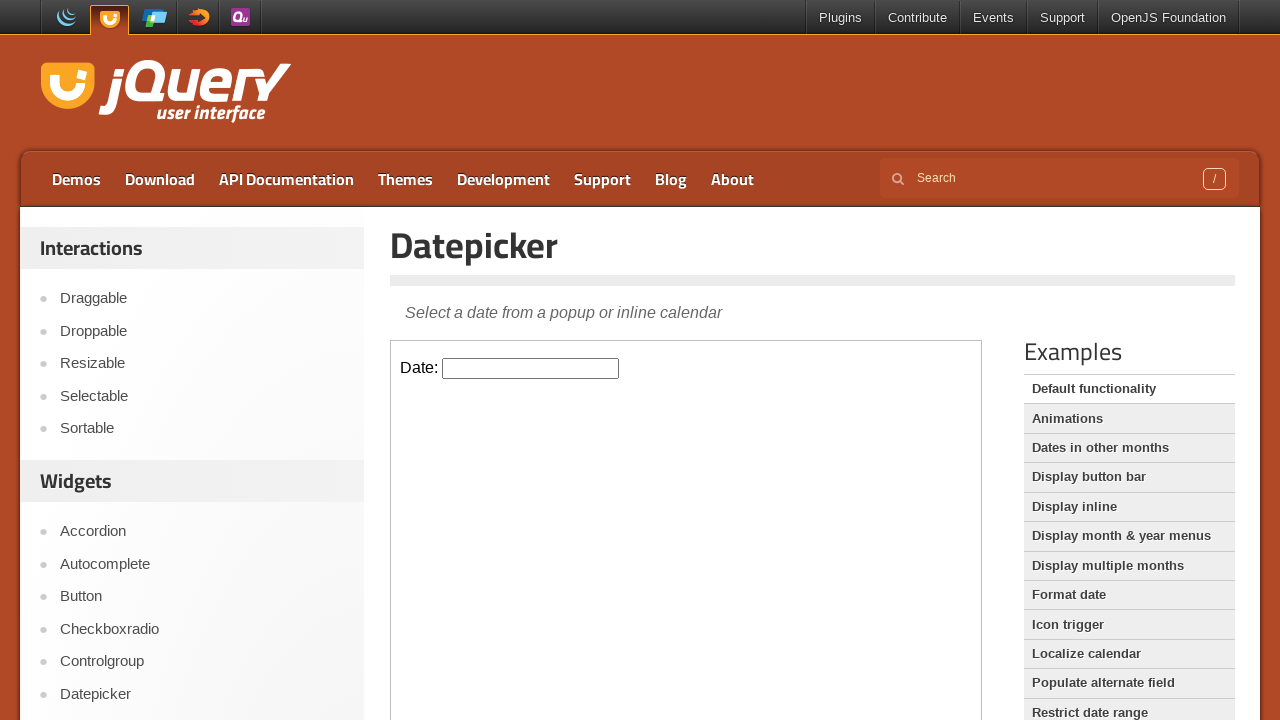

Clicked on datepicker input field within iframe at (531, 368) on iframe >> nth=0 >> internal:control=enter-frame >> #datepicker
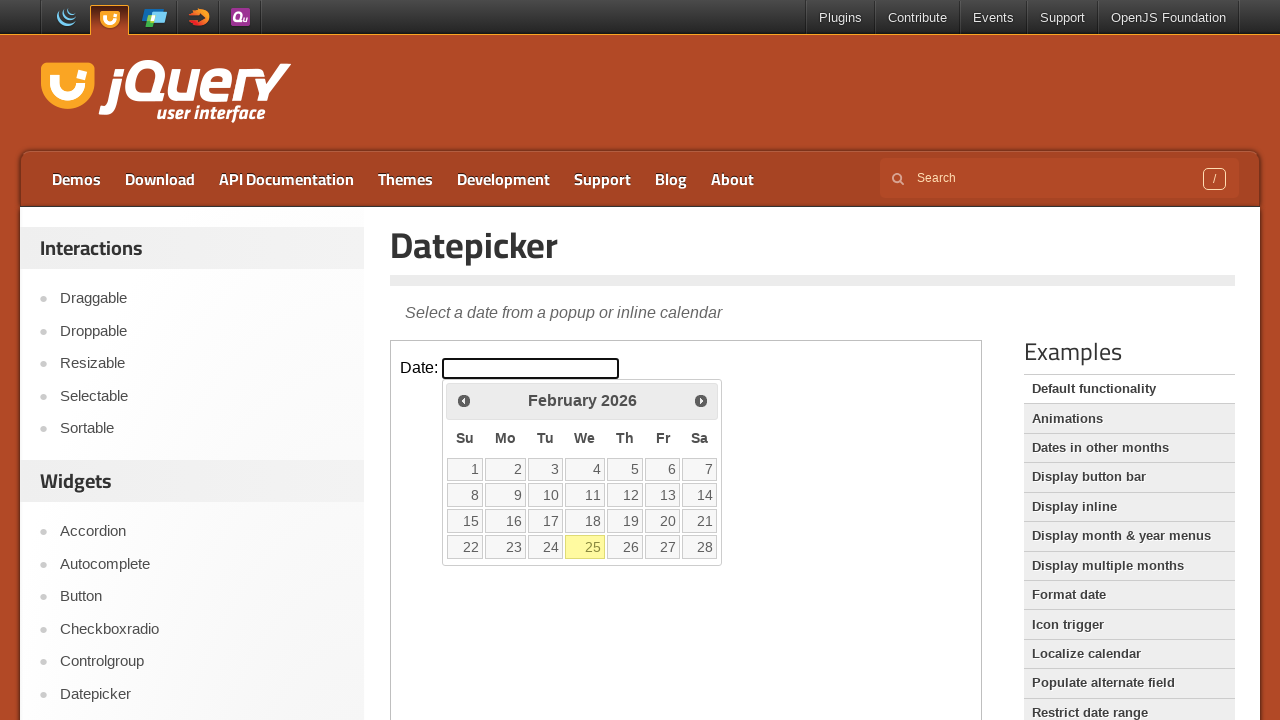

Retrieved current month from datepicker
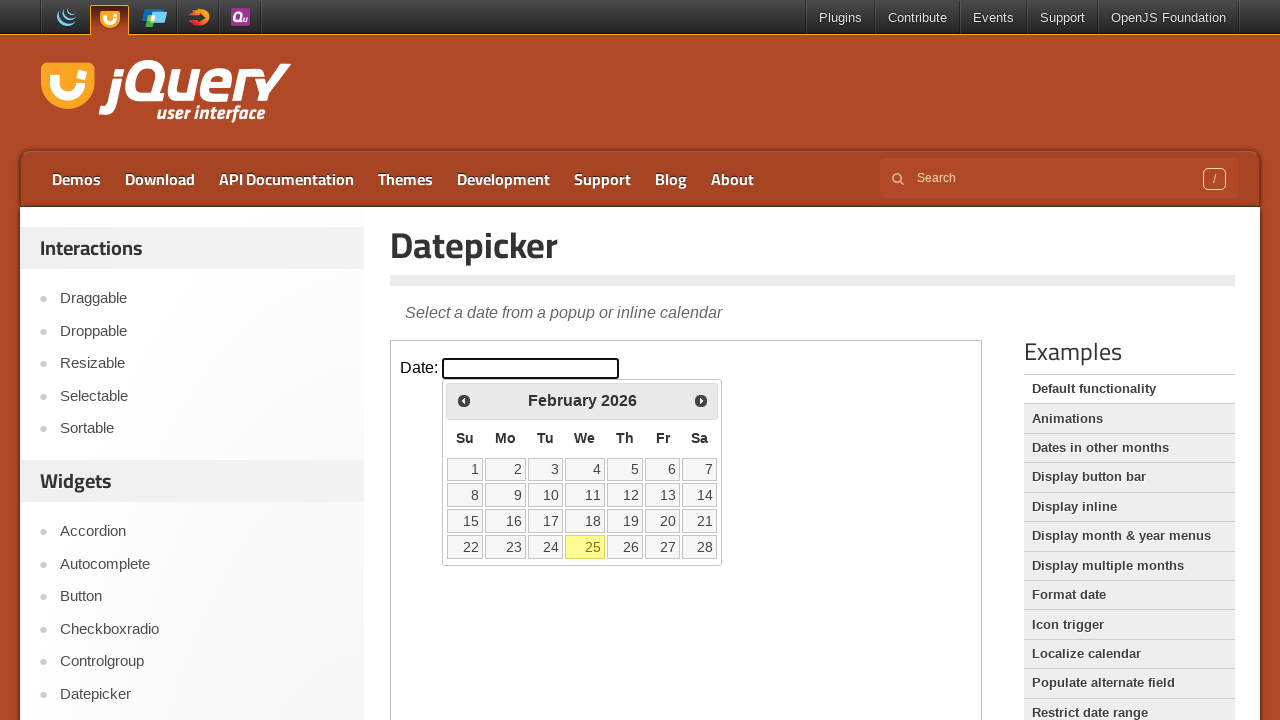

Retrieved current year from datepicker
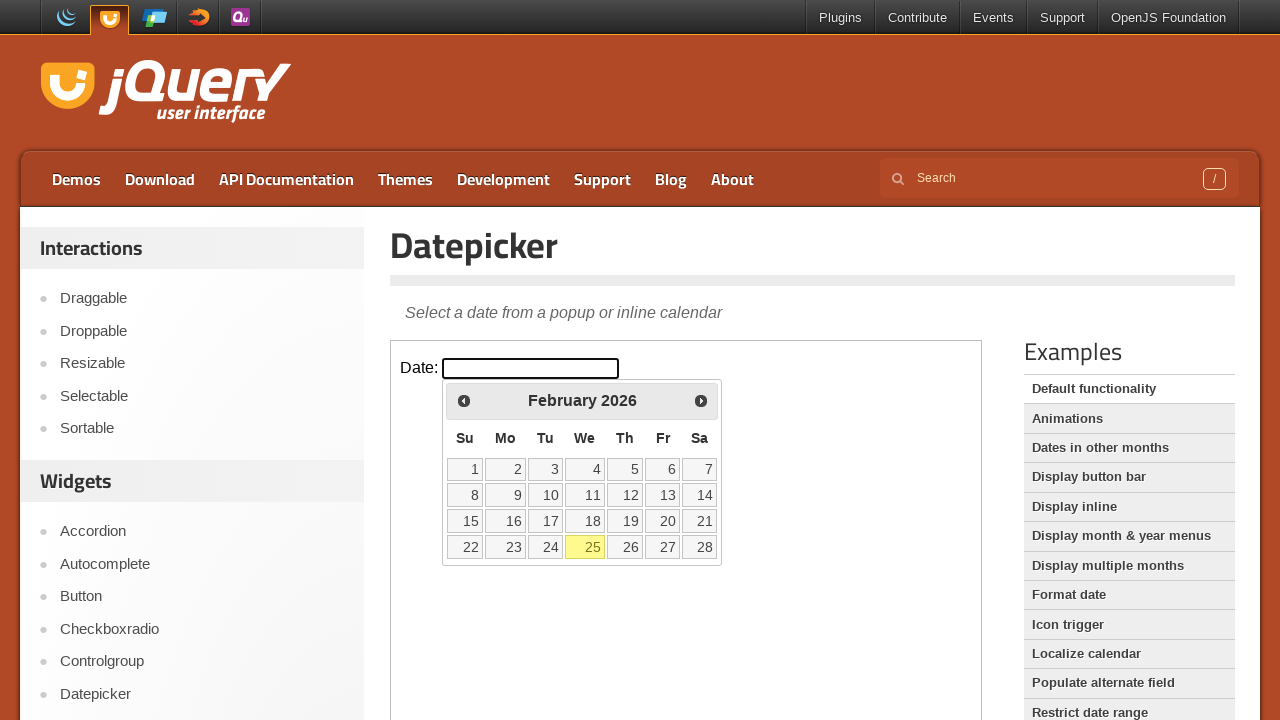

Clicked previous month arrow (currently on February 2026) at (464, 400) on iframe >> nth=0 >> internal:control=enter-frame >> xpath=//div[@id='ui-datepicke
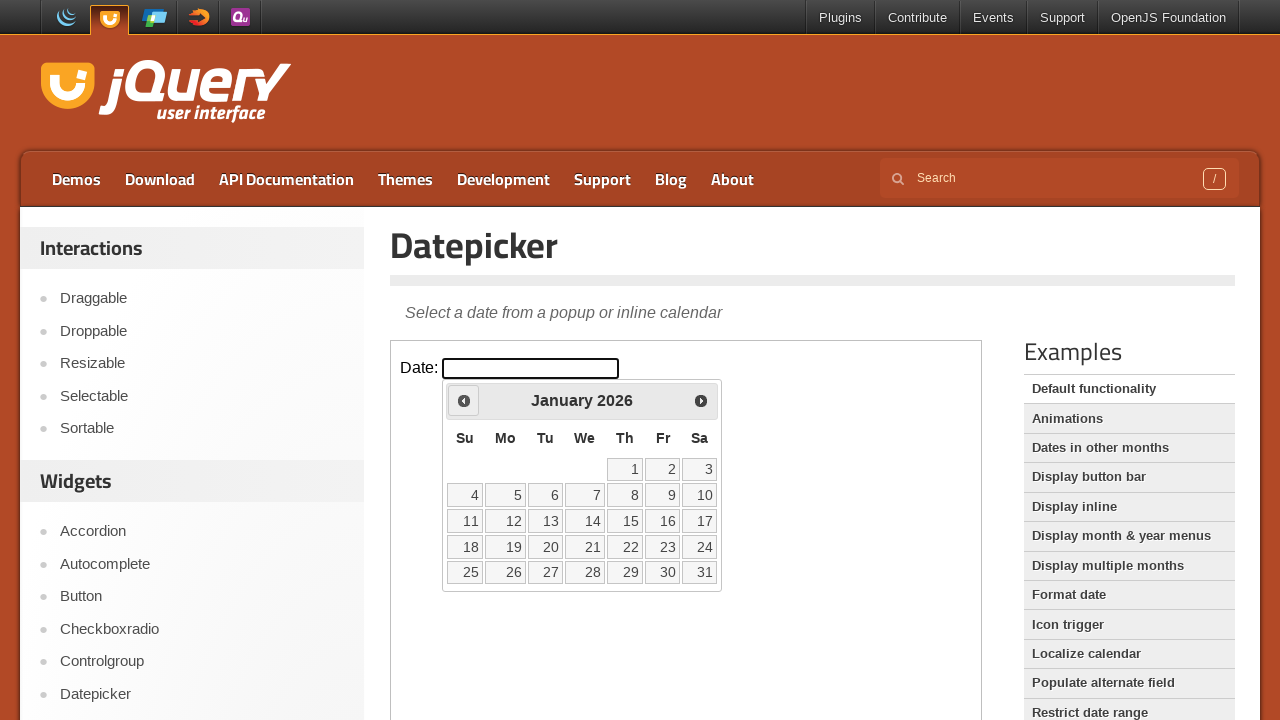

Retrieved current month from datepicker
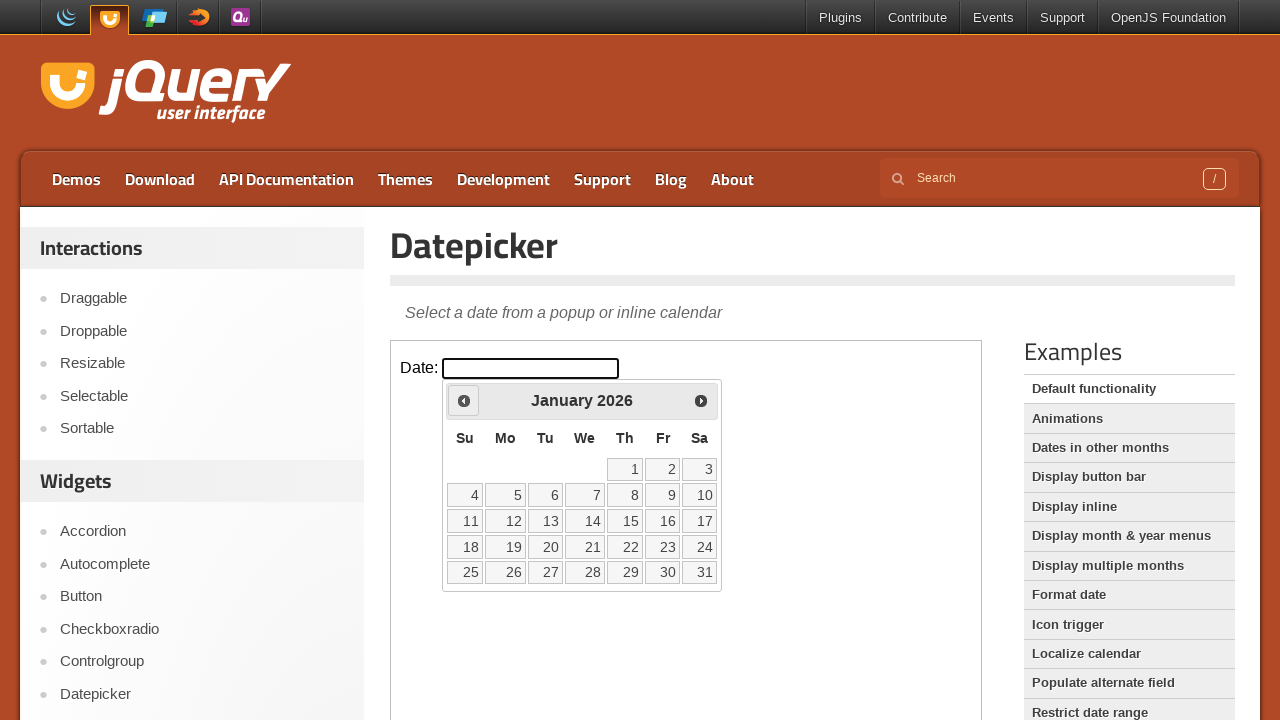

Retrieved current year from datepicker
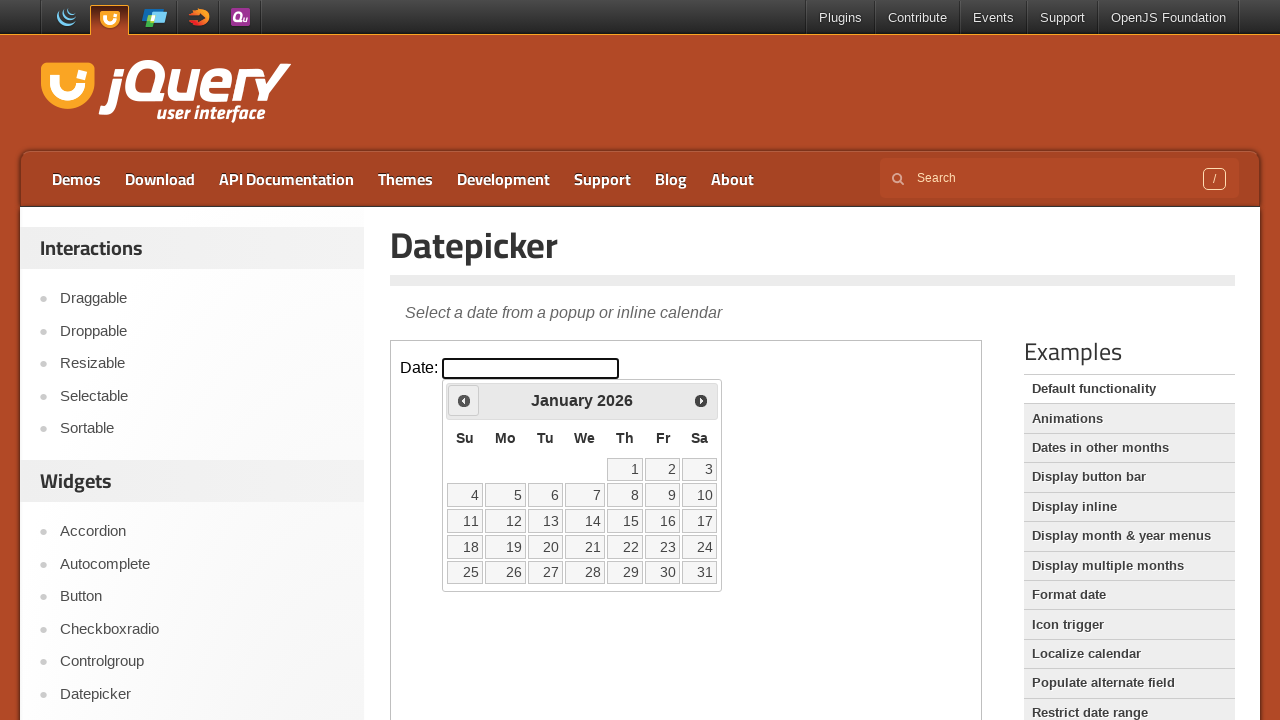

Clicked previous month arrow (currently on January 2026) at (464, 400) on iframe >> nth=0 >> internal:control=enter-frame >> xpath=//div[@id='ui-datepicke
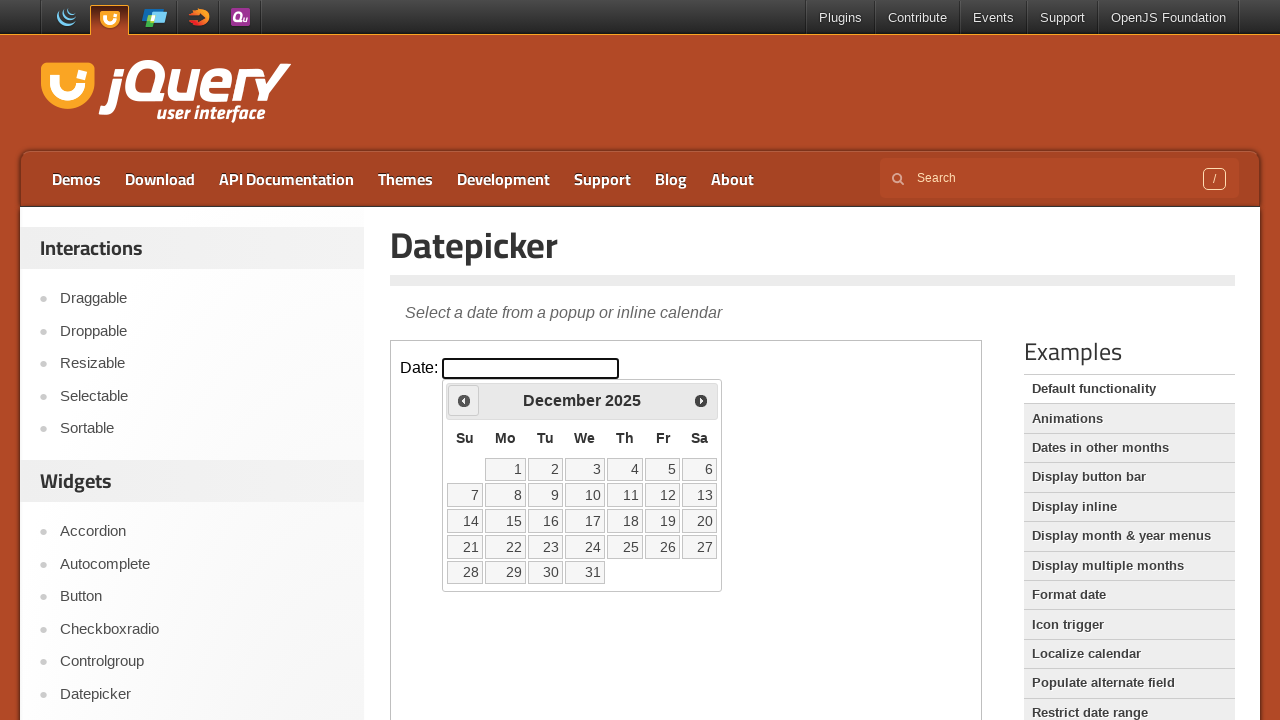

Retrieved current month from datepicker
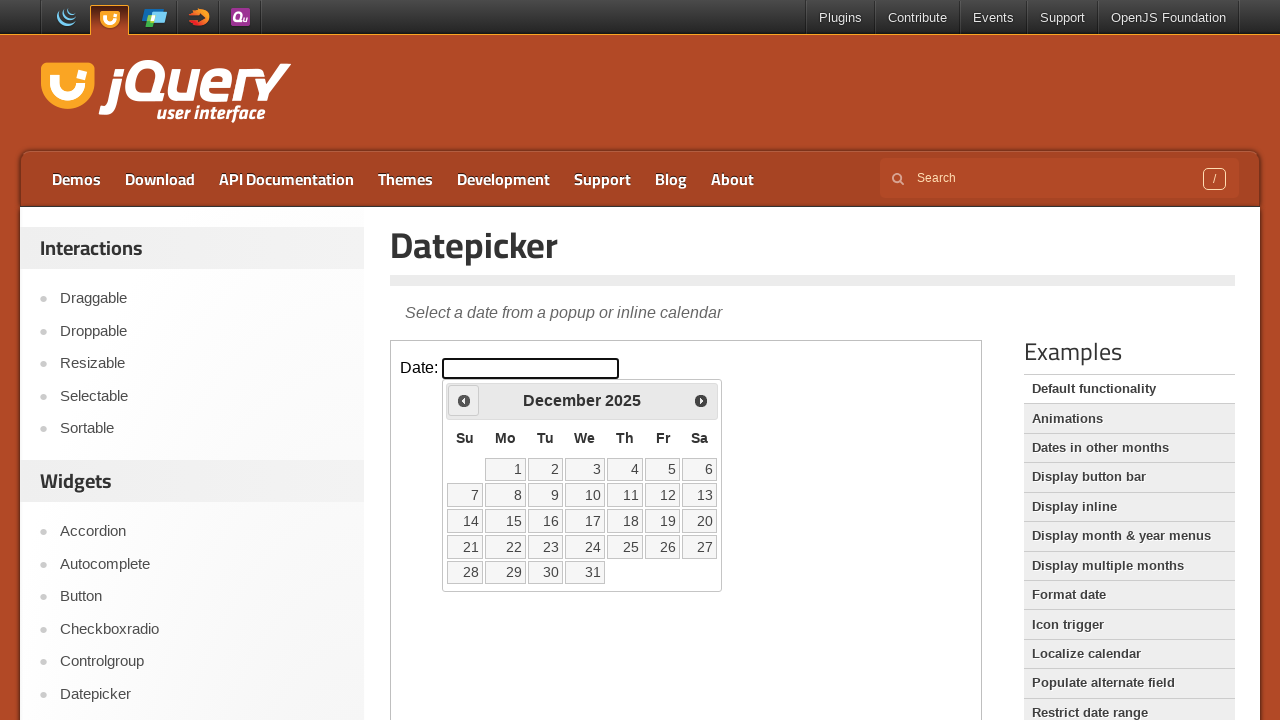

Retrieved current year from datepicker
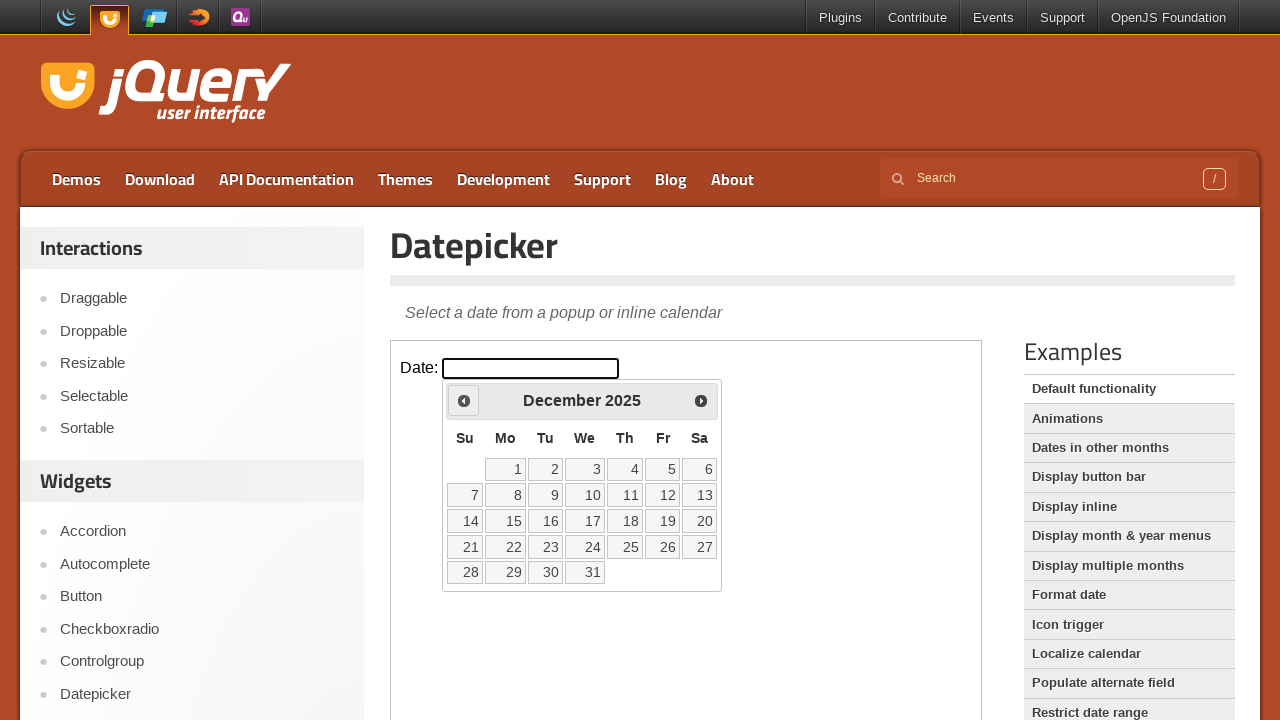

Clicked previous month arrow (currently on December 2025) at (464, 400) on iframe >> nth=0 >> internal:control=enter-frame >> xpath=//div[@id='ui-datepicke
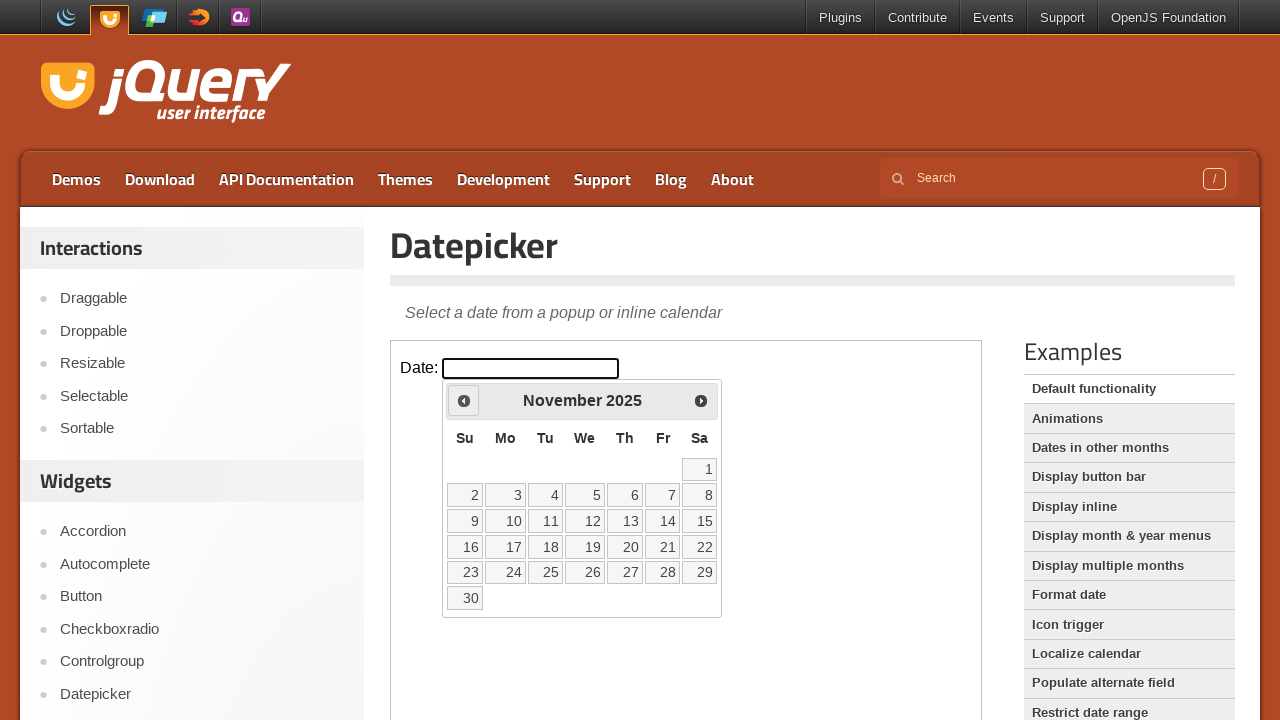

Retrieved current month from datepicker
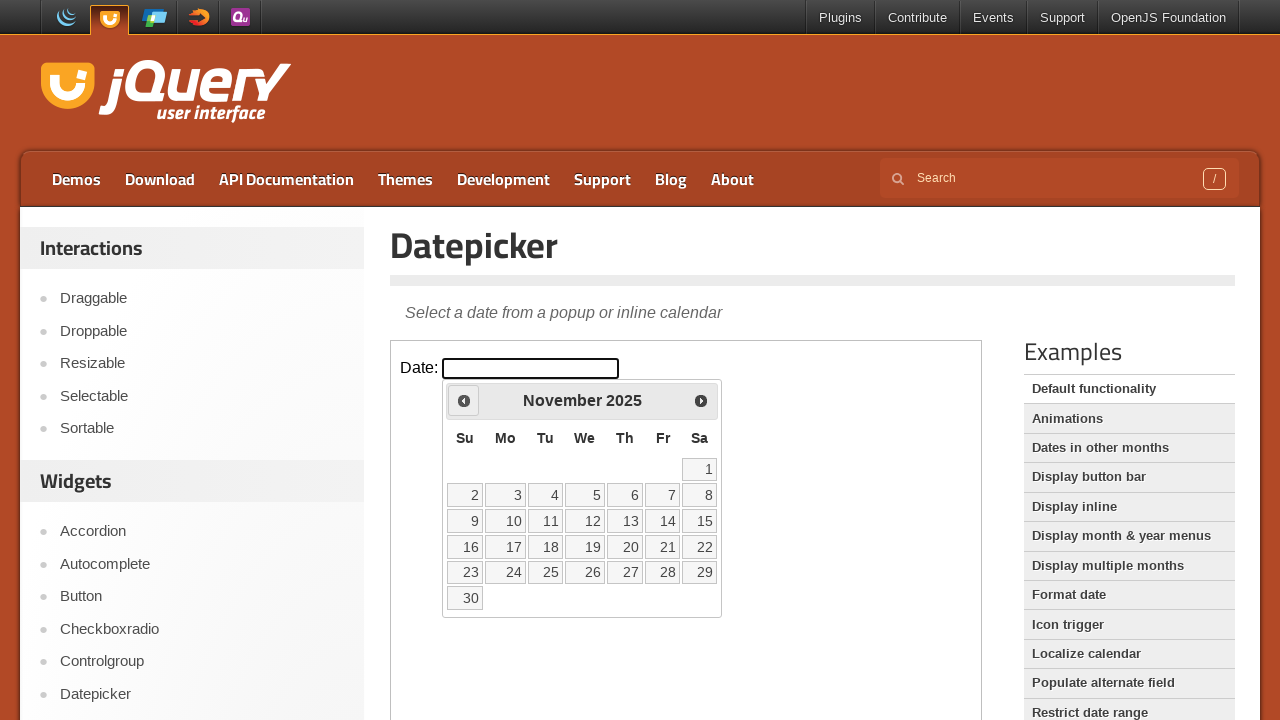

Retrieved current year from datepicker
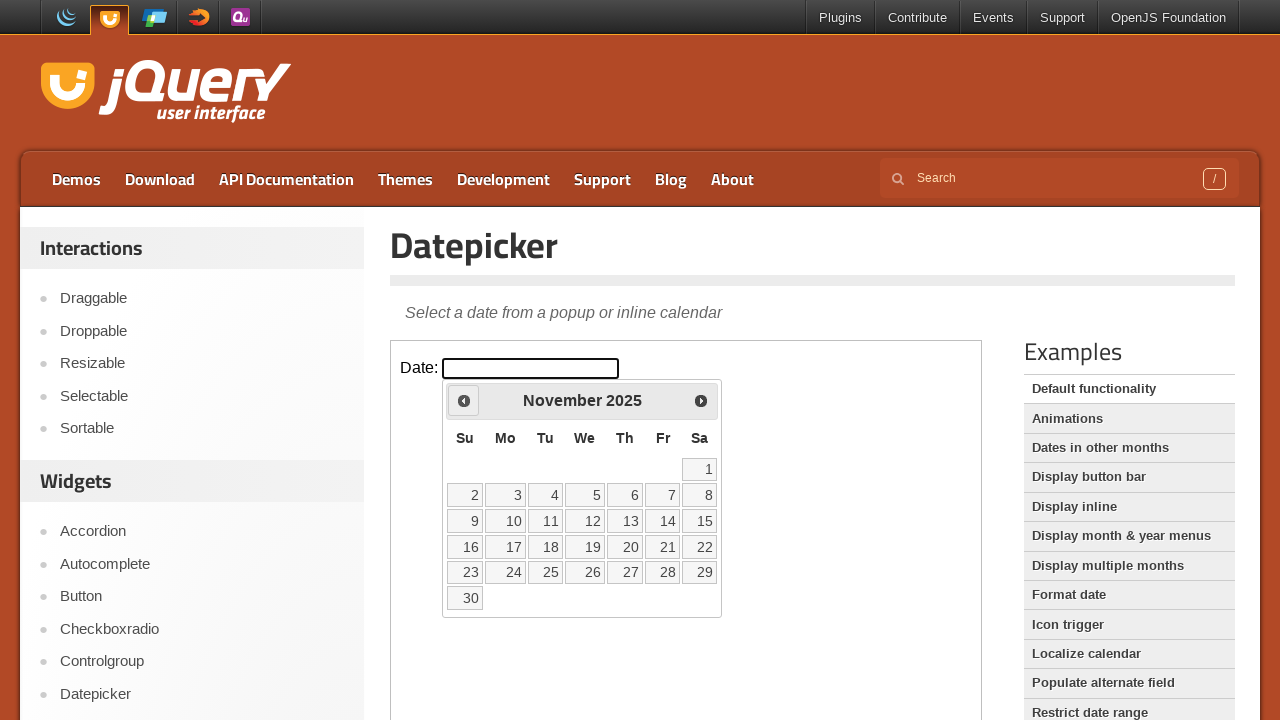

Clicked previous month arrow (currently on November 2025) at (464, 400) on iframe >> nth=0 >> internal:control=enter-frame >> xpath=//div[@id='ui-datepicke
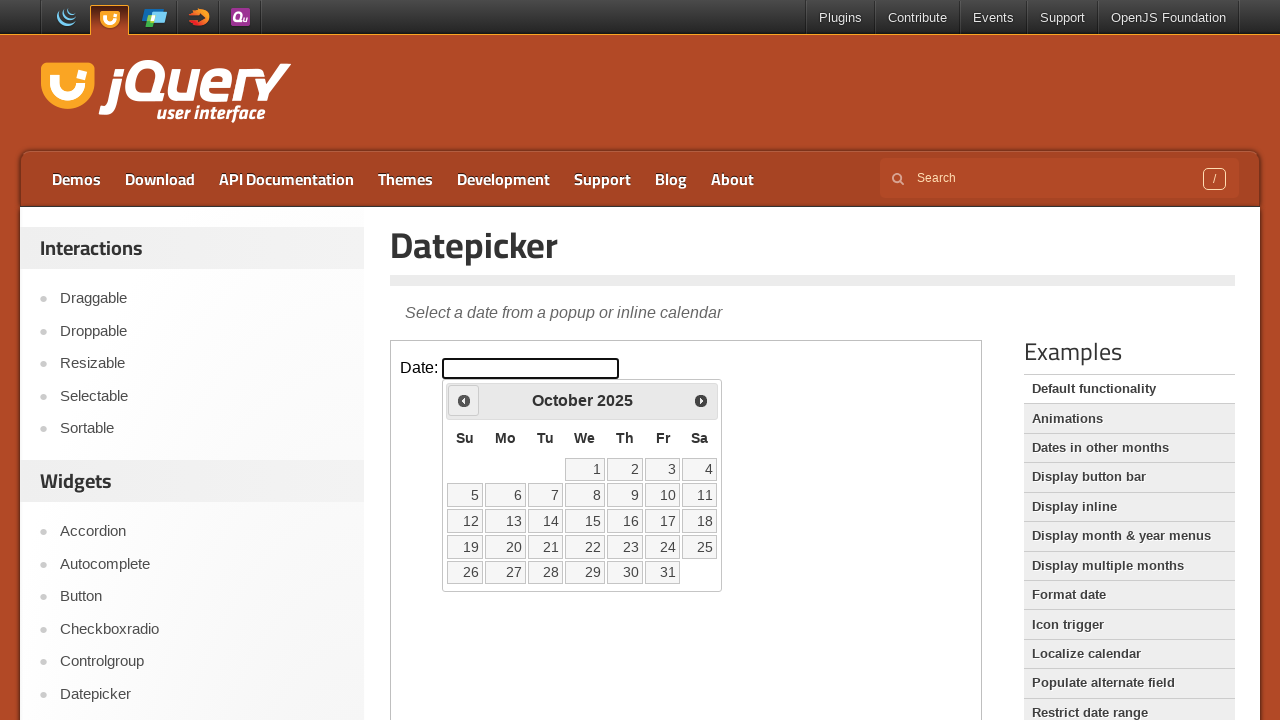

Retrieved current month from datepicker
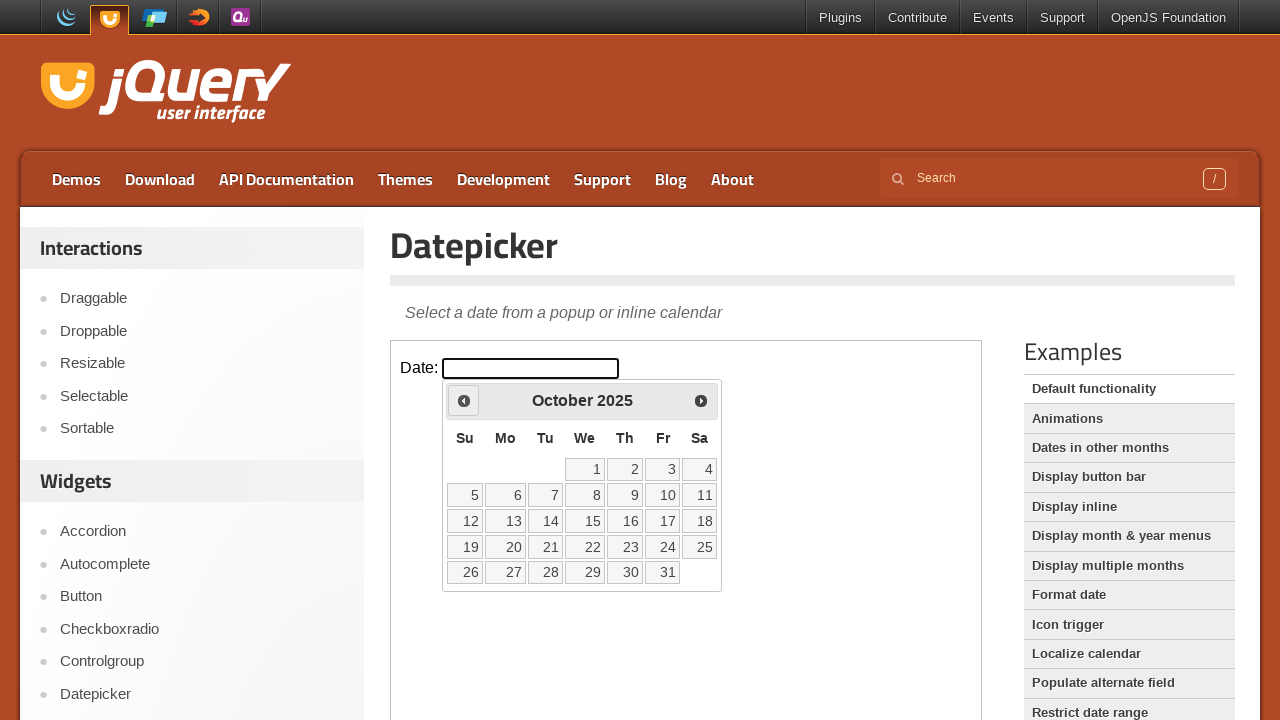

Retrieved current year from datepicker
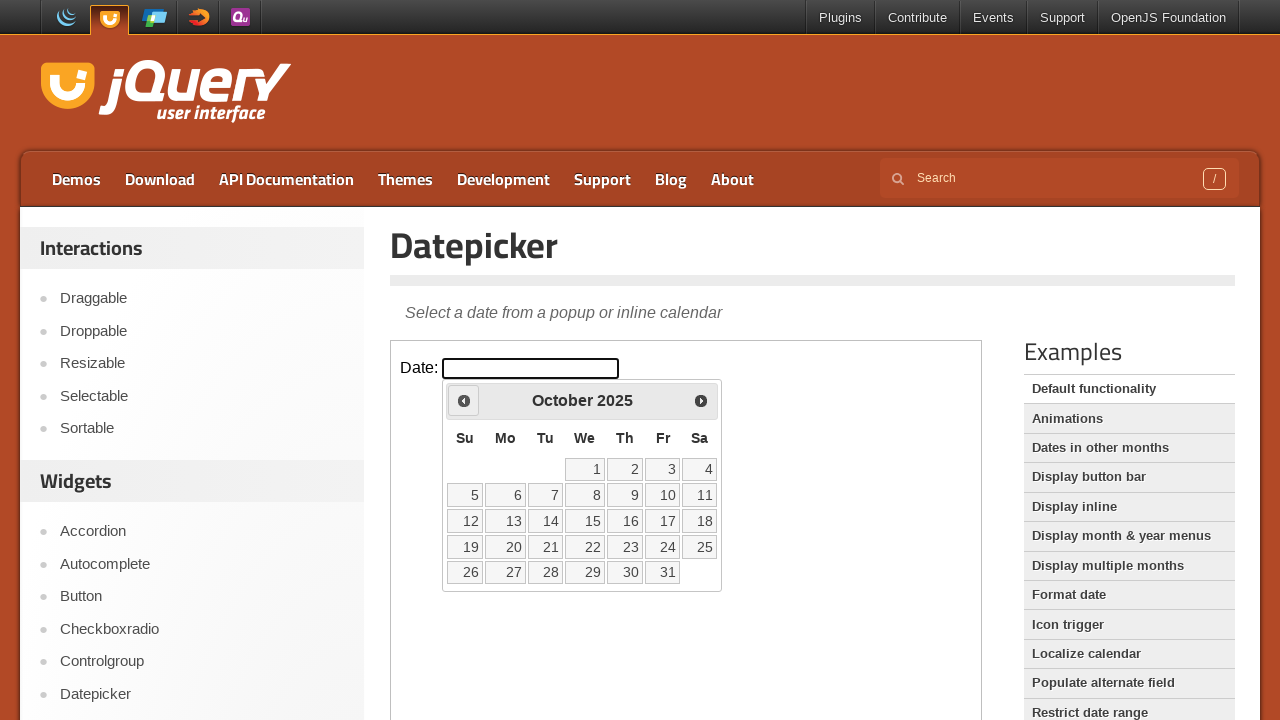

Clicked previous month arrow (currently on October 2025) at (464, 400) on iframe >> nth=0 >> internal:control=enter-frame >> xpath=//div[@id='ui-datepicke
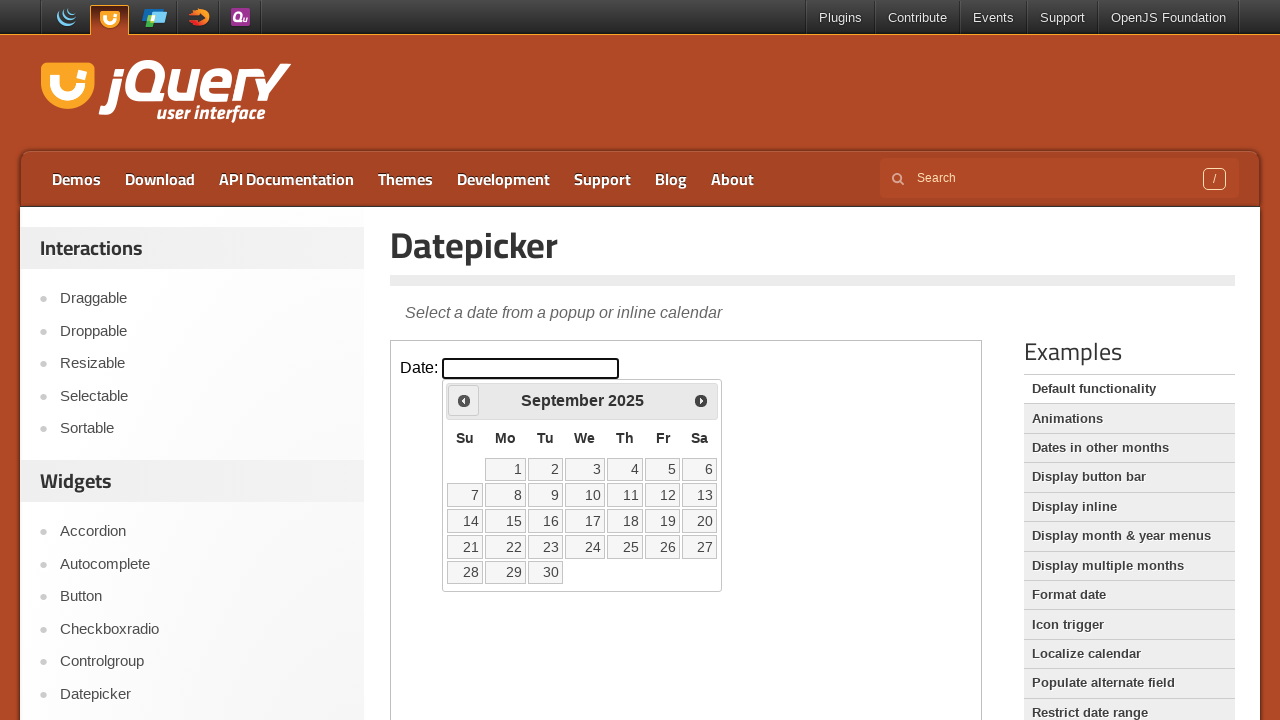

Retrieved current month from datepicker
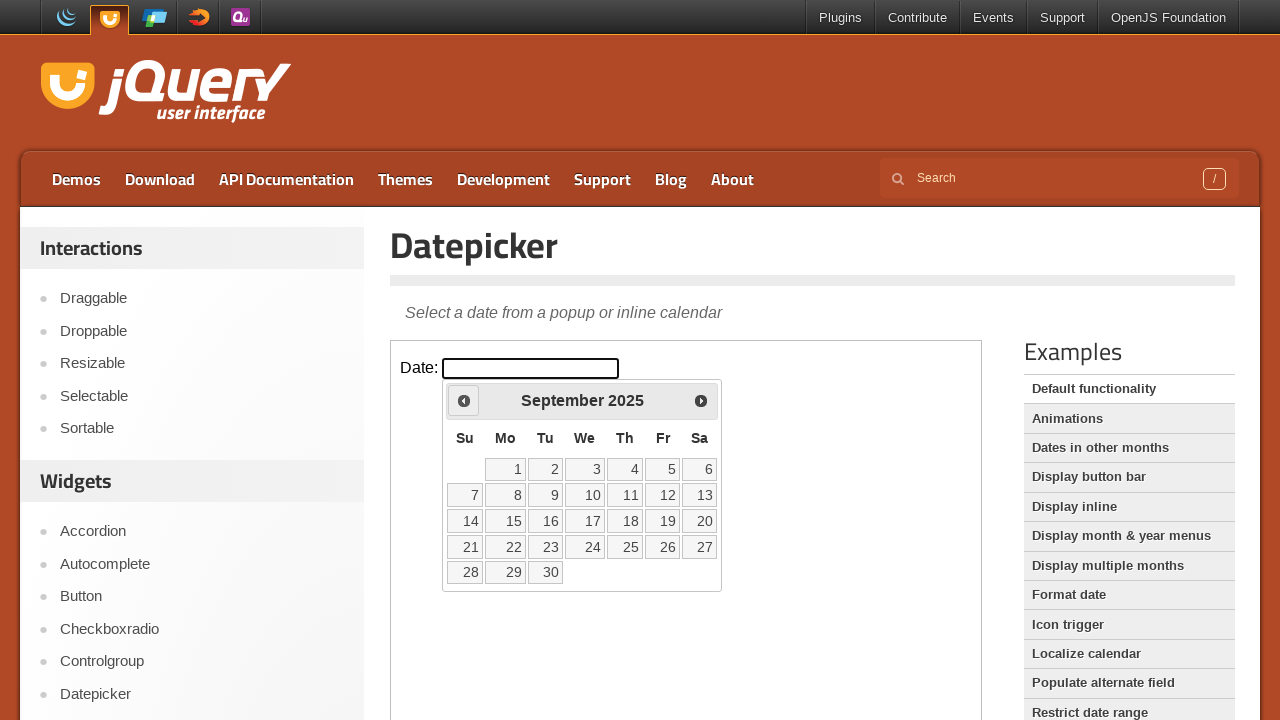

Retrieved current year from datepicker
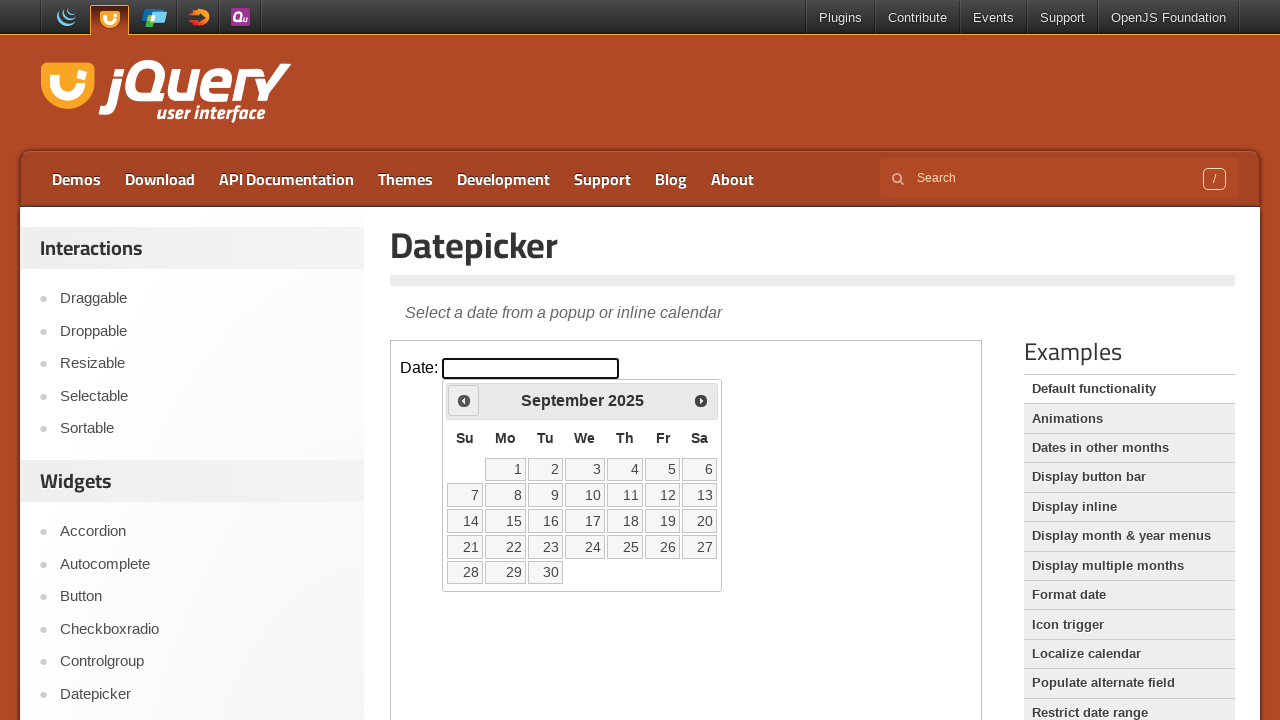

Clicked previous month arrow (currently on September 2025) at (464, 400) on iframe >> nth=0 >> internal:control=enter-frame >> xpath=//div[@id='ui-datepicke
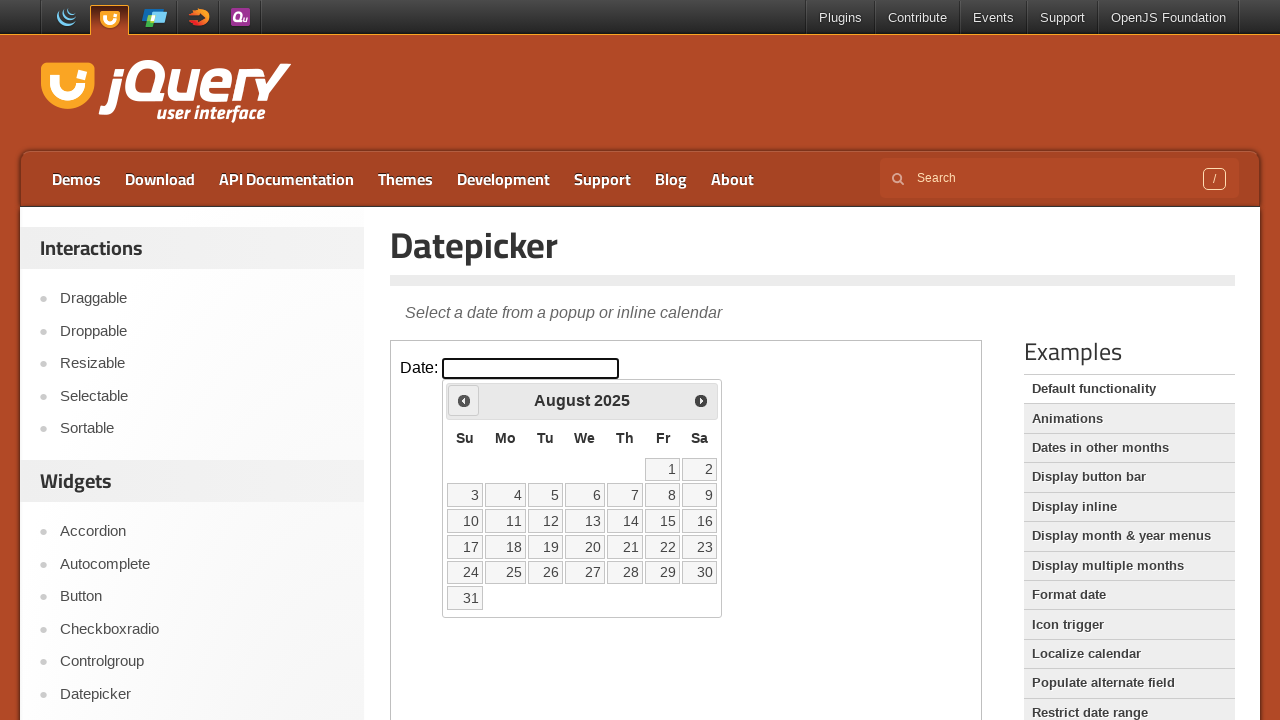

Retrieved current month from datepicker
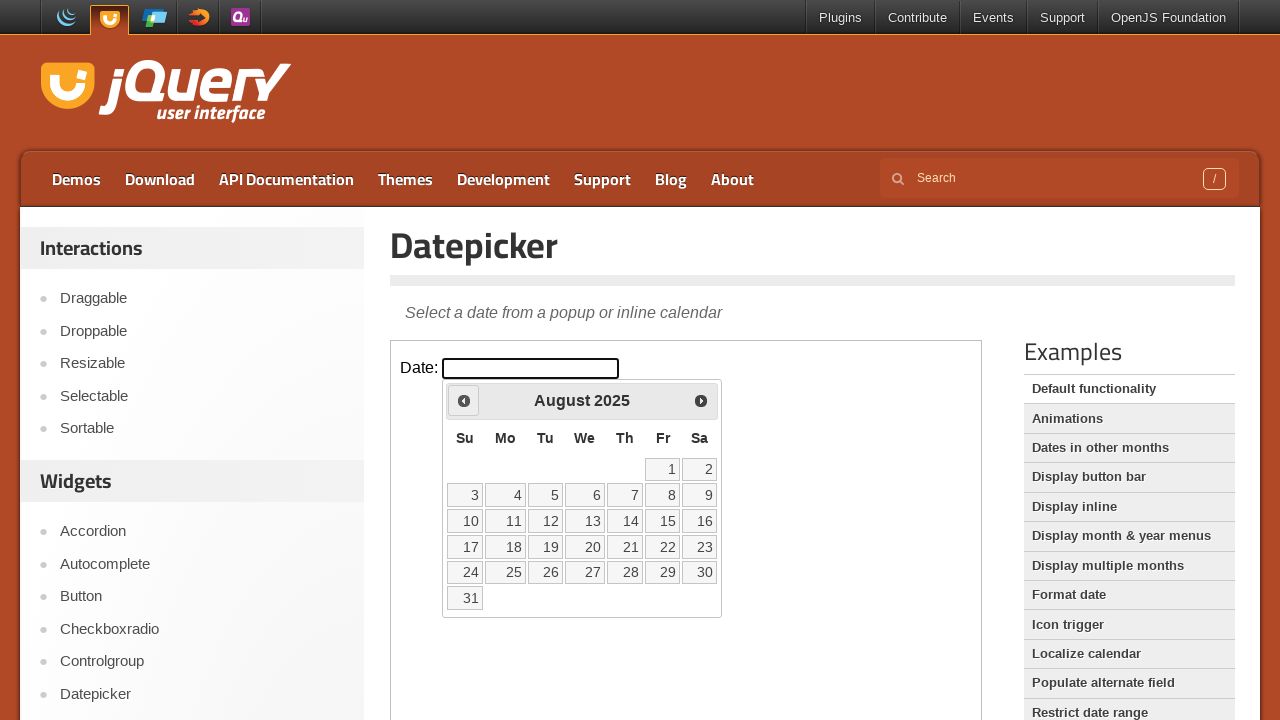

Retrieved current year from datepicker
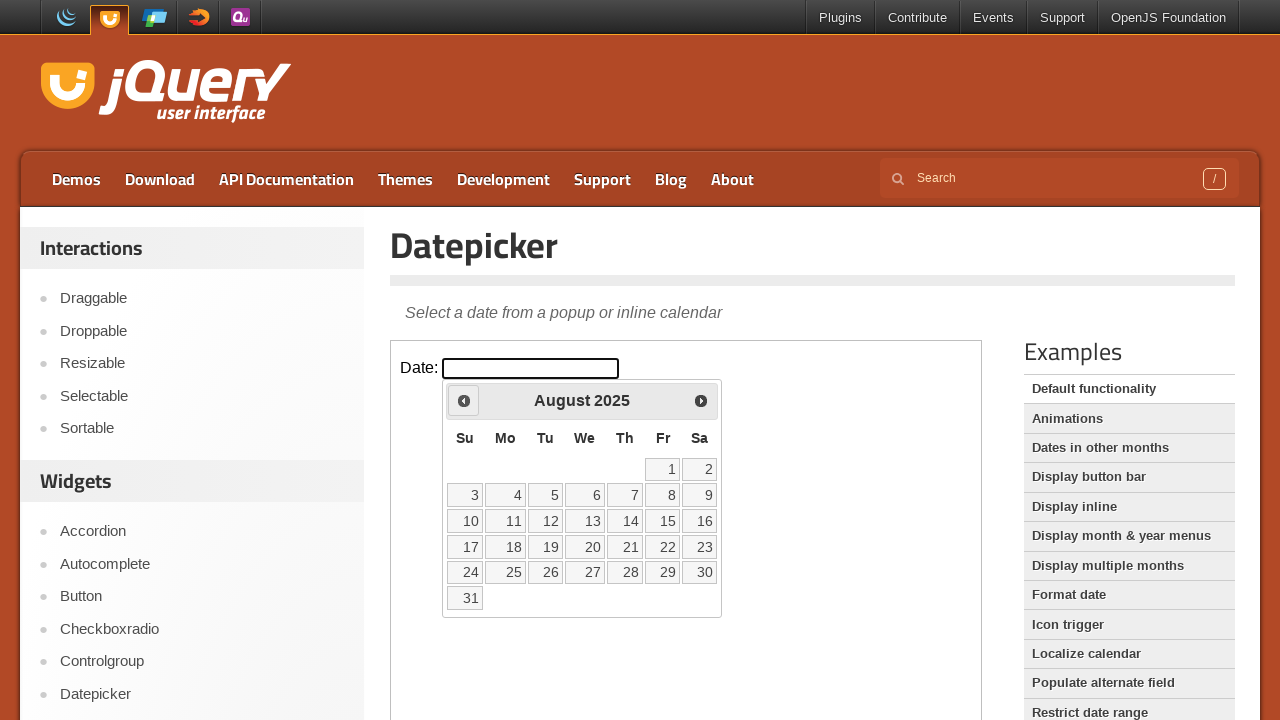

Clicked previous month arrow (currently on August 2025) at (464, 400) on iframe >> nth=0 >> internal:control=enter-frame >> xpath=//div[@id='ui-datepicke
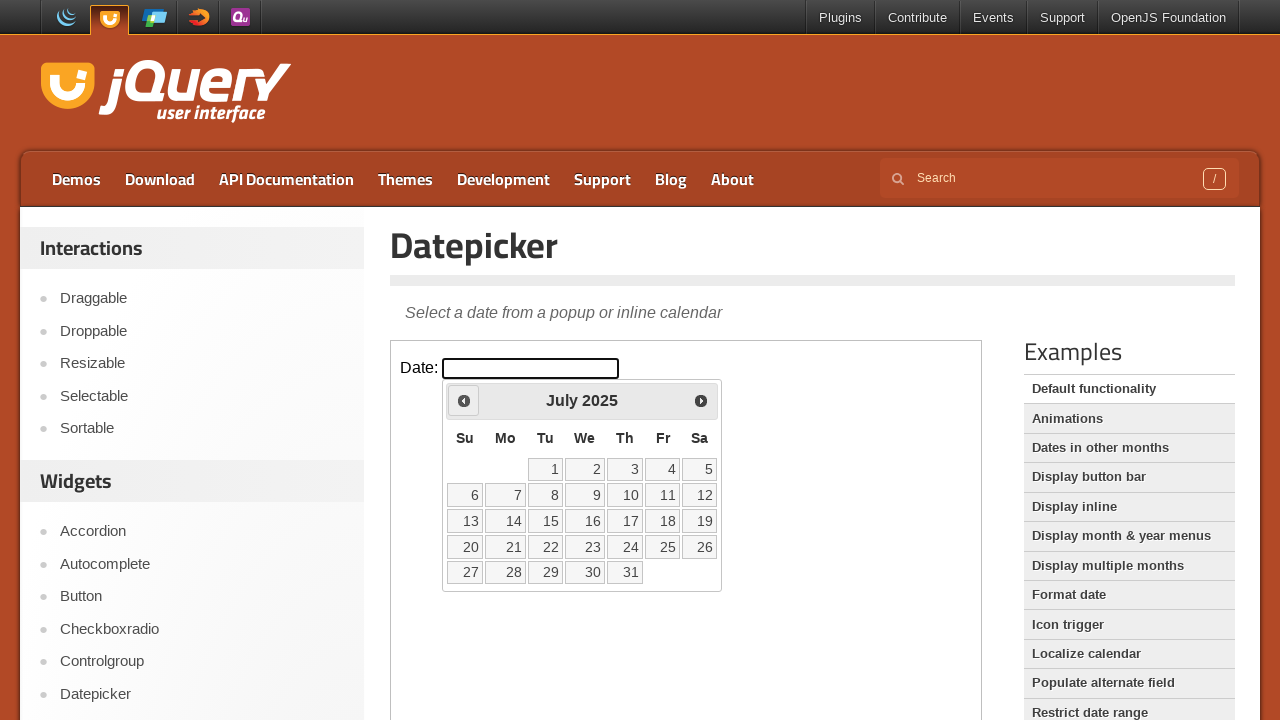

Retrieved current month from datepicker
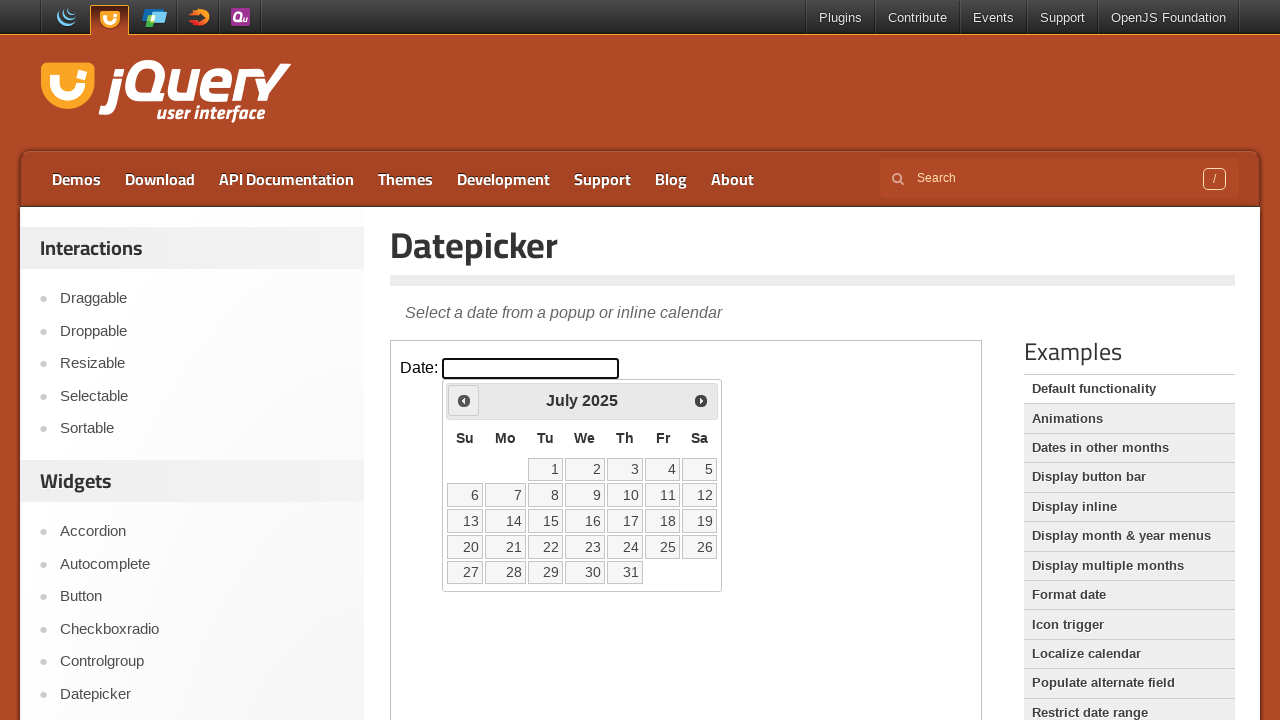

Retrieved current year from datepicker
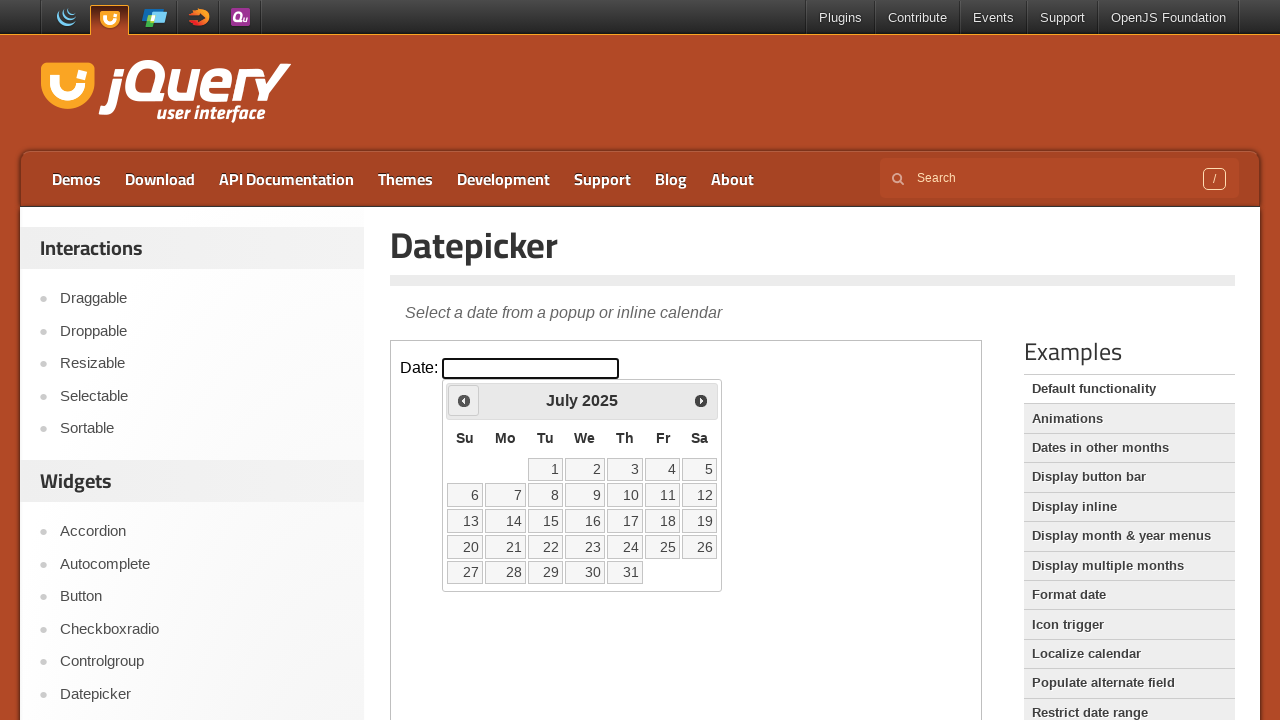

Clicked previous month arrow (currently on July 2025) at (464, 400) on iframe >> nth=0 >> internal:control=enter-frame >> xpath=//div[@id='ui-datepicke
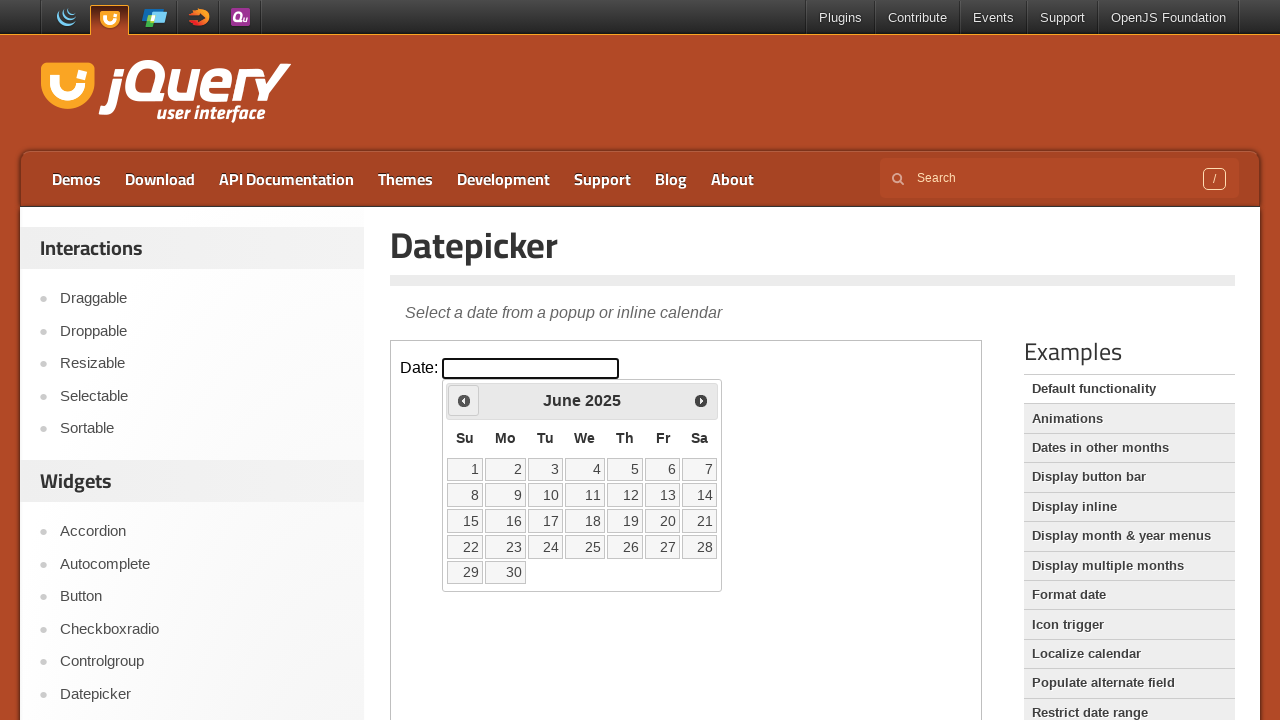

Retrieved current month from datepicker
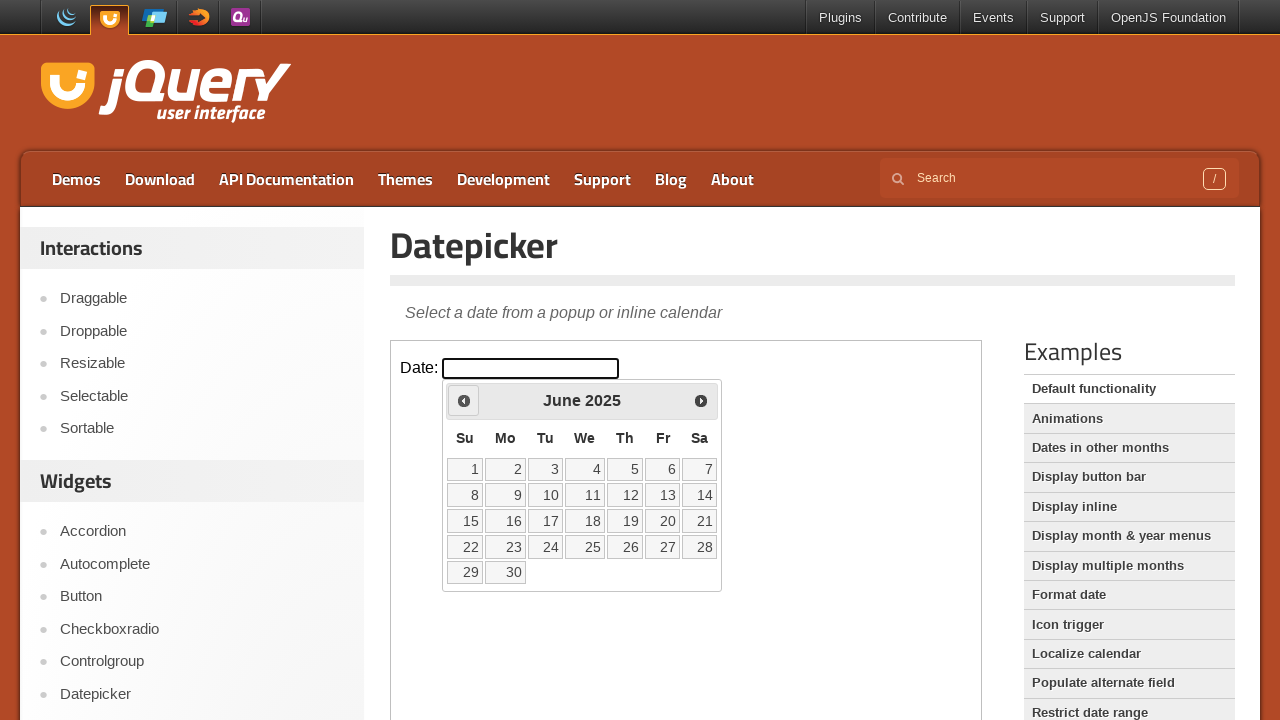

Retrieved current year from datepicker
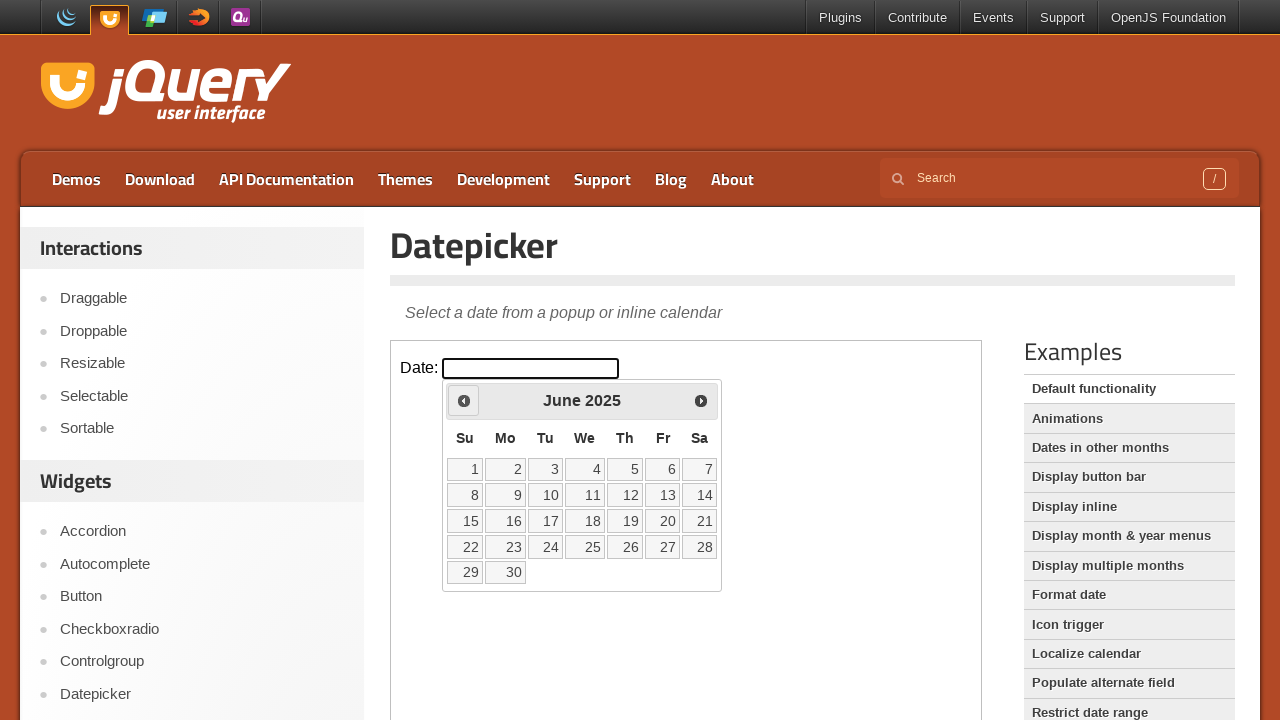

Clicked previous month arrow (currently on June 2025) at (464, 400) on iframe >> nth=0 >> internal:control=enter-frame >> xpath=//div[@id='ui-datepicke
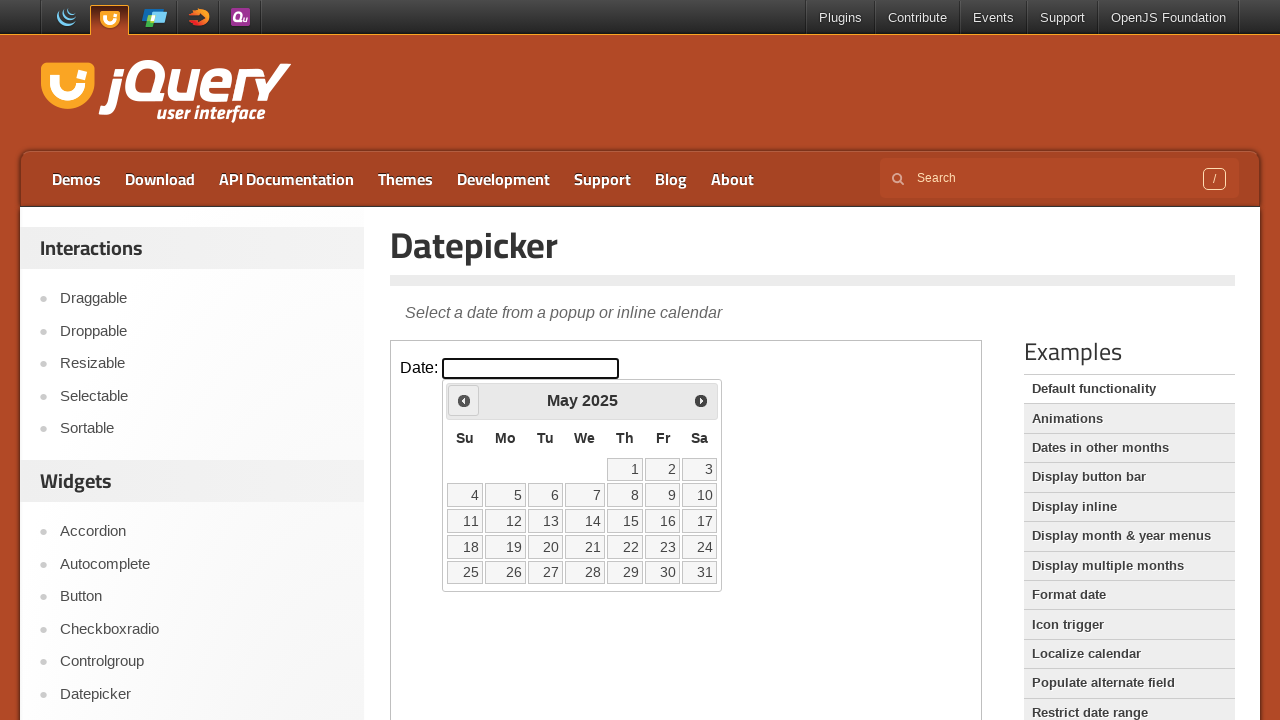

Retrieved current month from datepicker
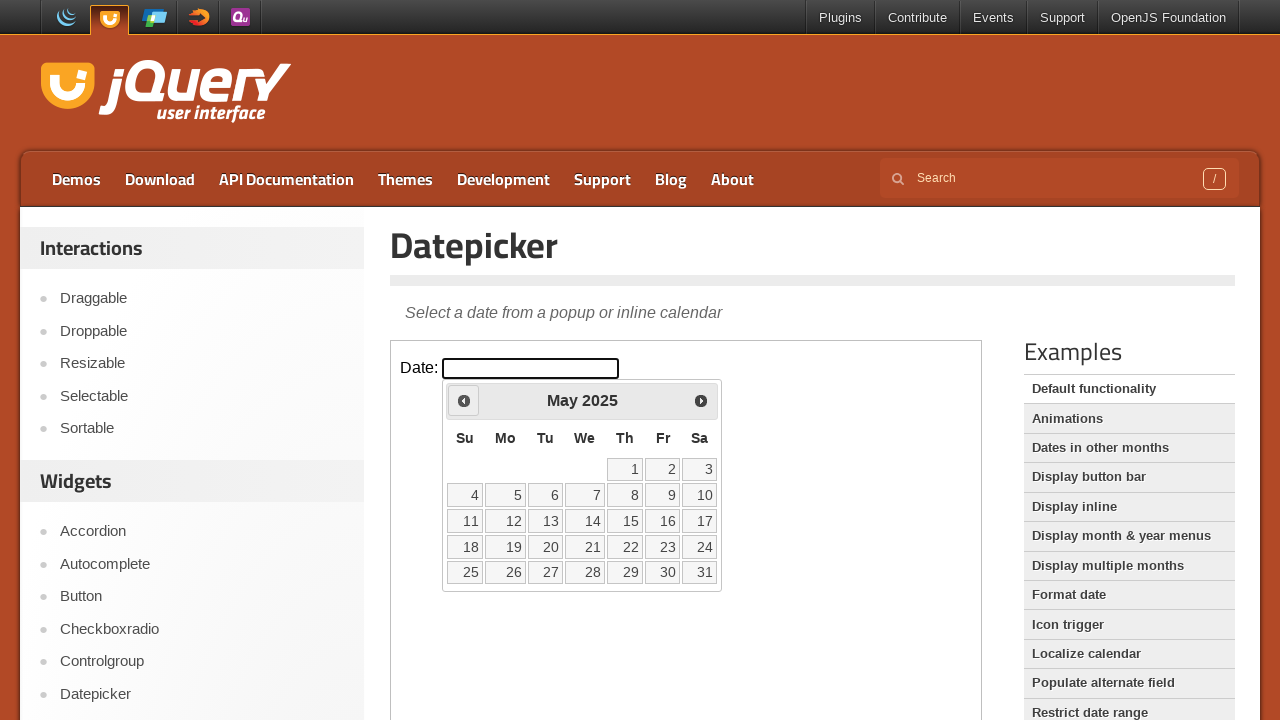

Retrieved current year from datepicker
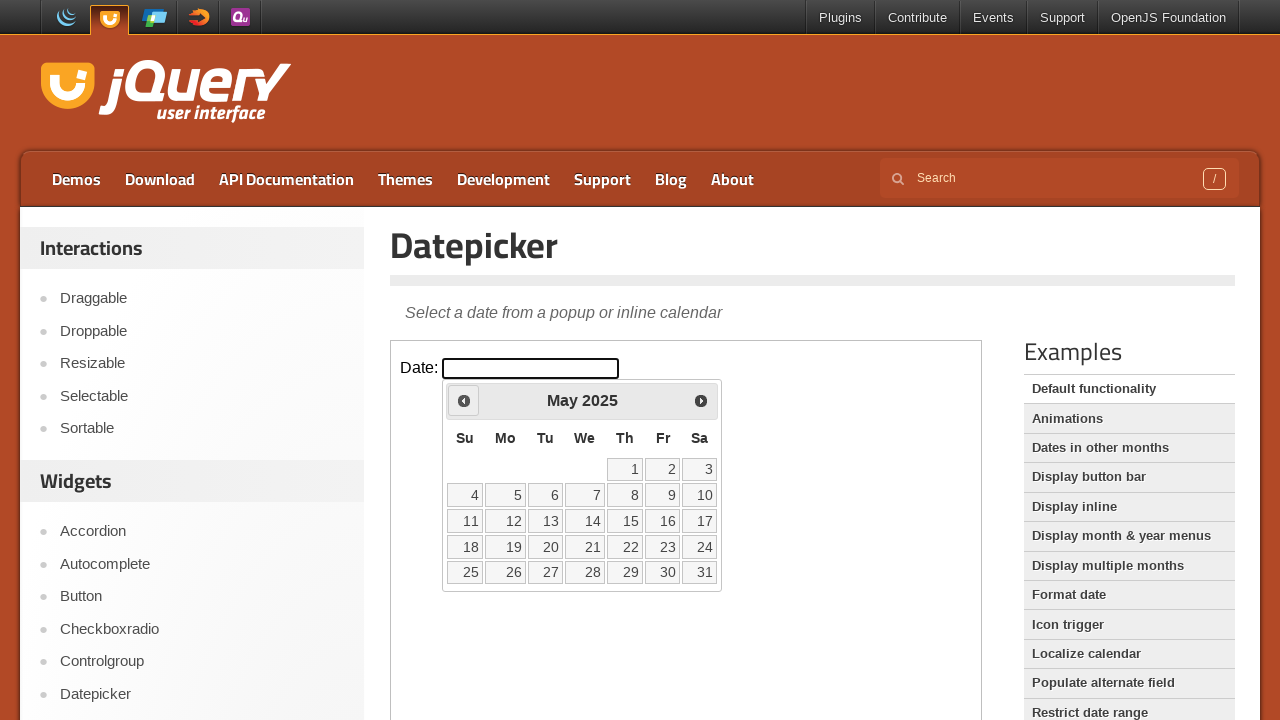

Clicked previous month arrow (currently on May 2025) at (464, 400) on iframe >> nth=0 >> internal:control=enter-frame >> xpath=//div[@id='ui-datepicke
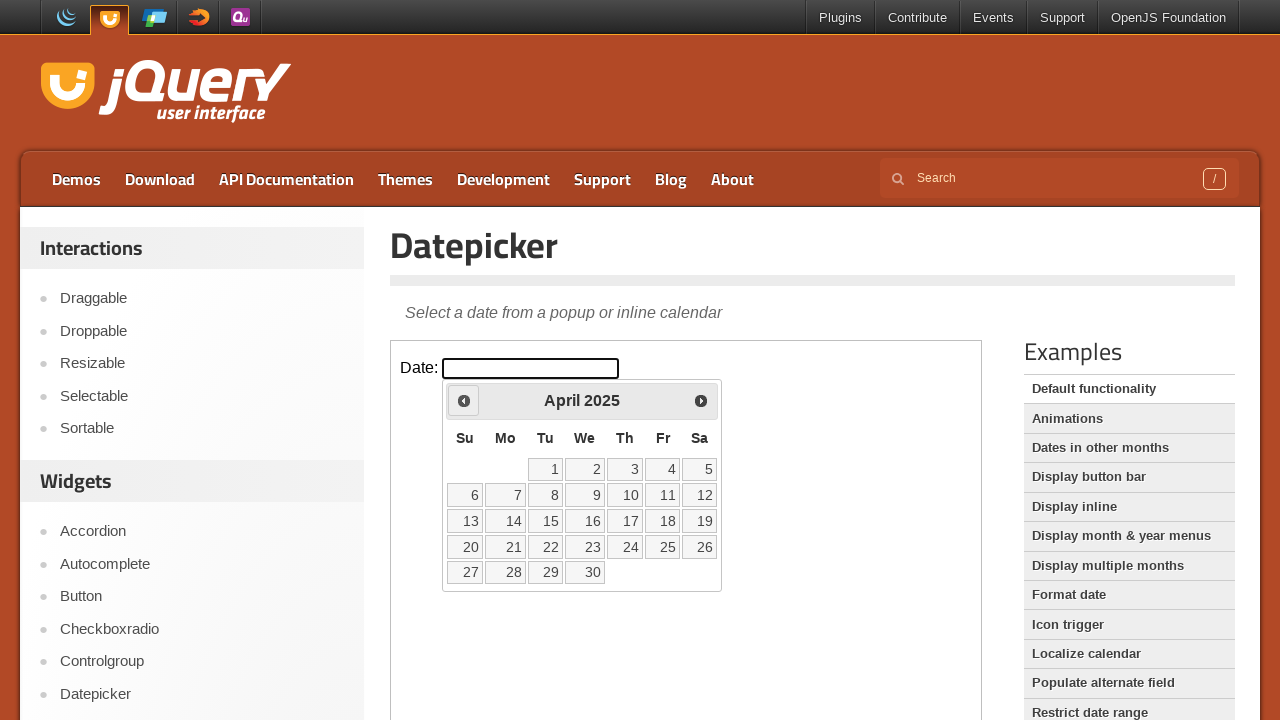

Retrieved current month from datepicker
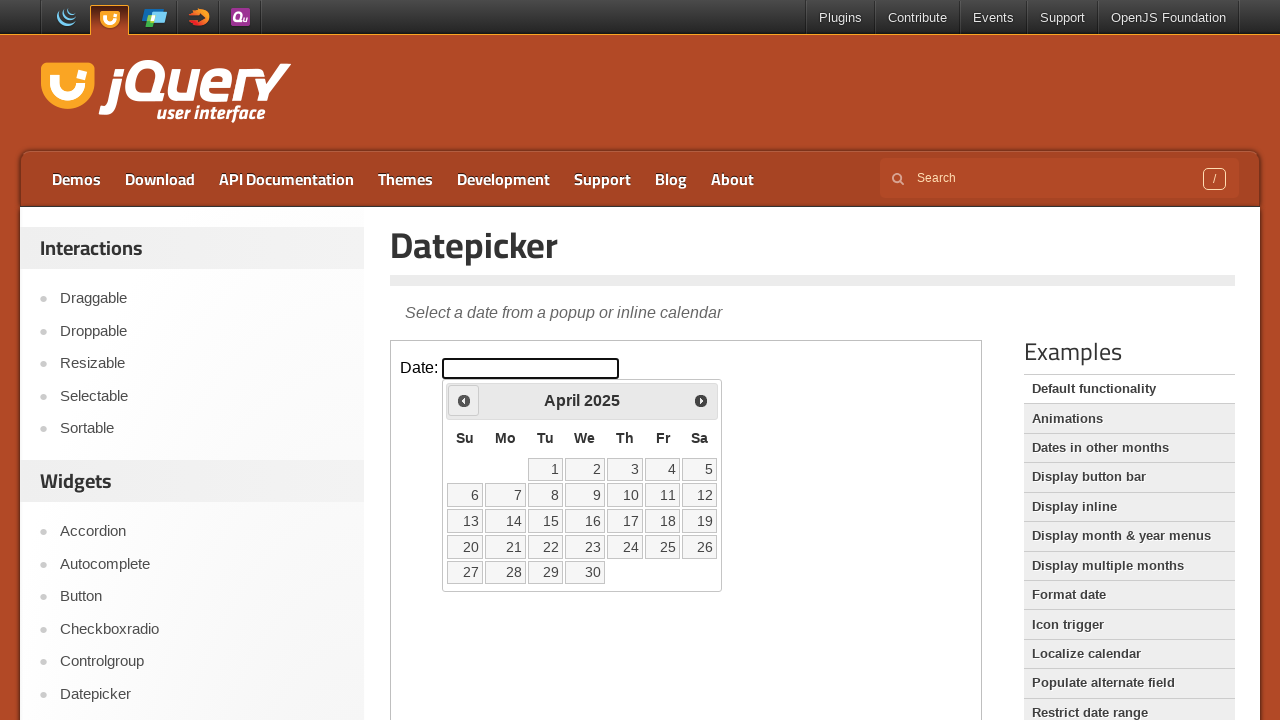

Retrieved current year from datepicker
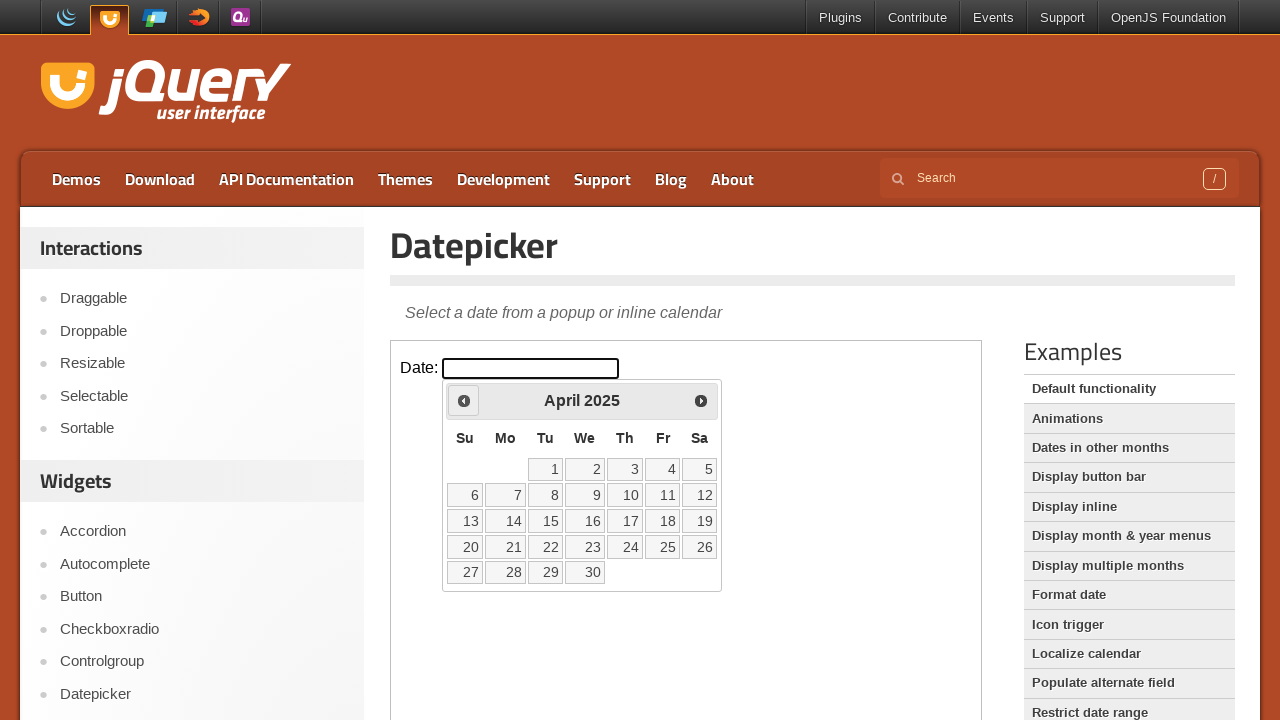

Clicked previous month arrow (currently on April 2025) at (464, 400) on iframe >> nth=0 >> internal:control=enter-frame >> xpath=//div[@id='ui-datepicke
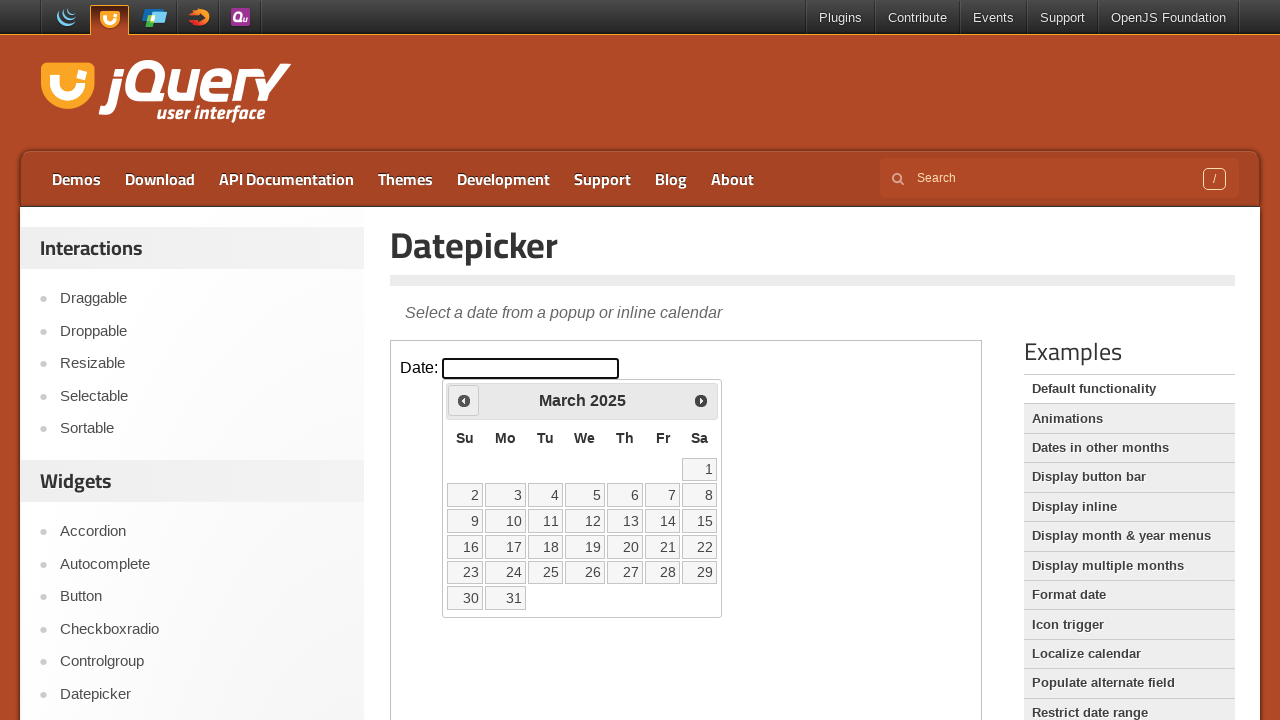

Retrieved current month from datepicker
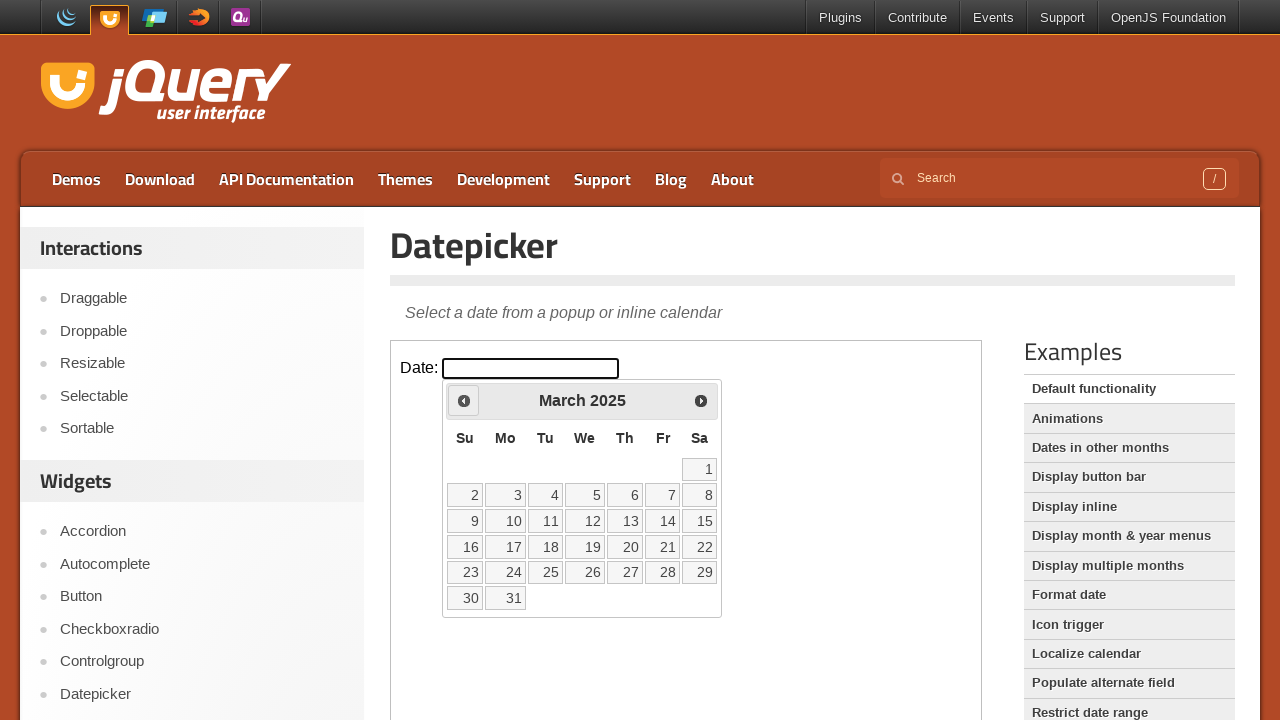

Retrieved current year from datepicker
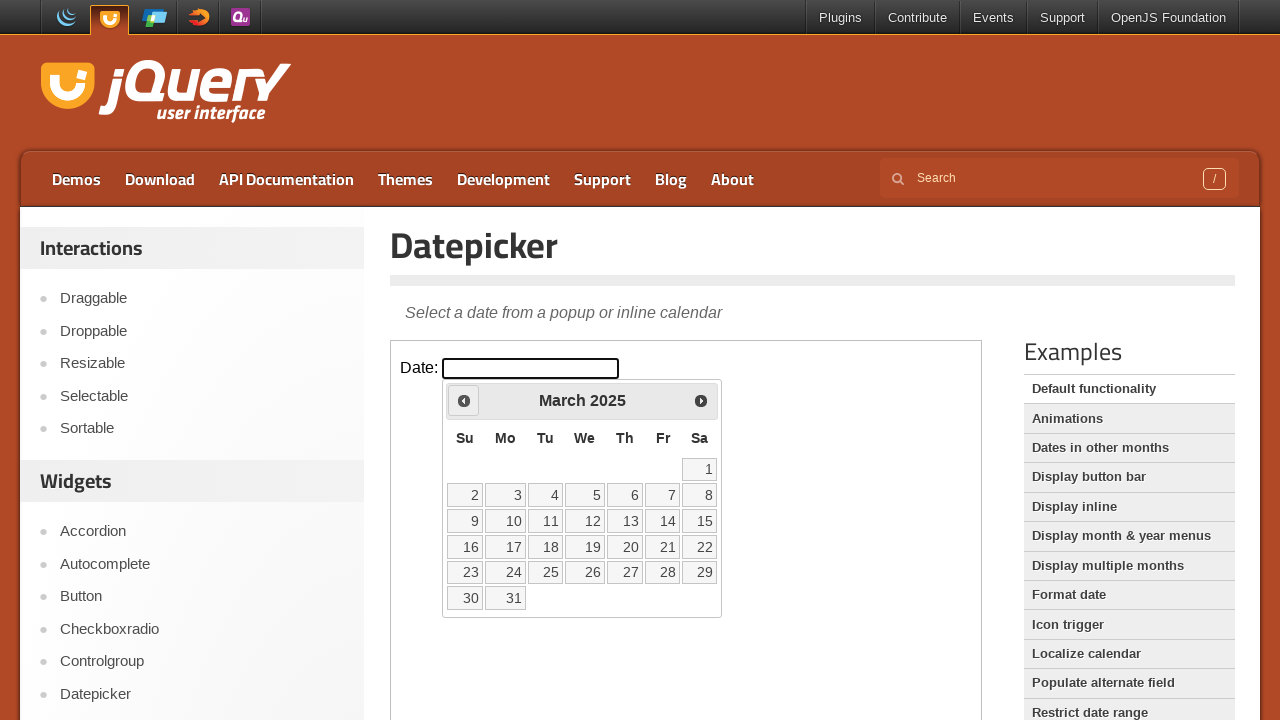

Clicked previous month arrow (currently on March 2025) at (464, 400) on iframe >> nth=0 >> internal:control=enter-frame >> xpath=//div[@id='ui-datepicke
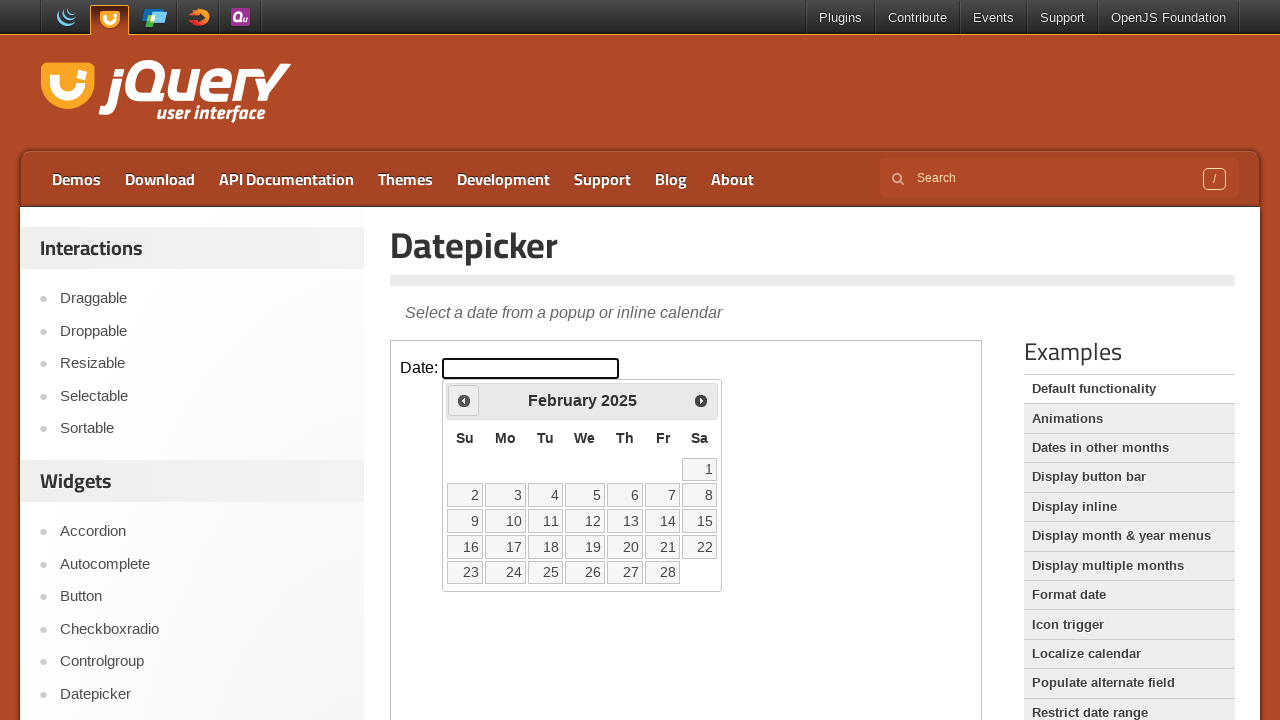

Retrieved current month from datepicker
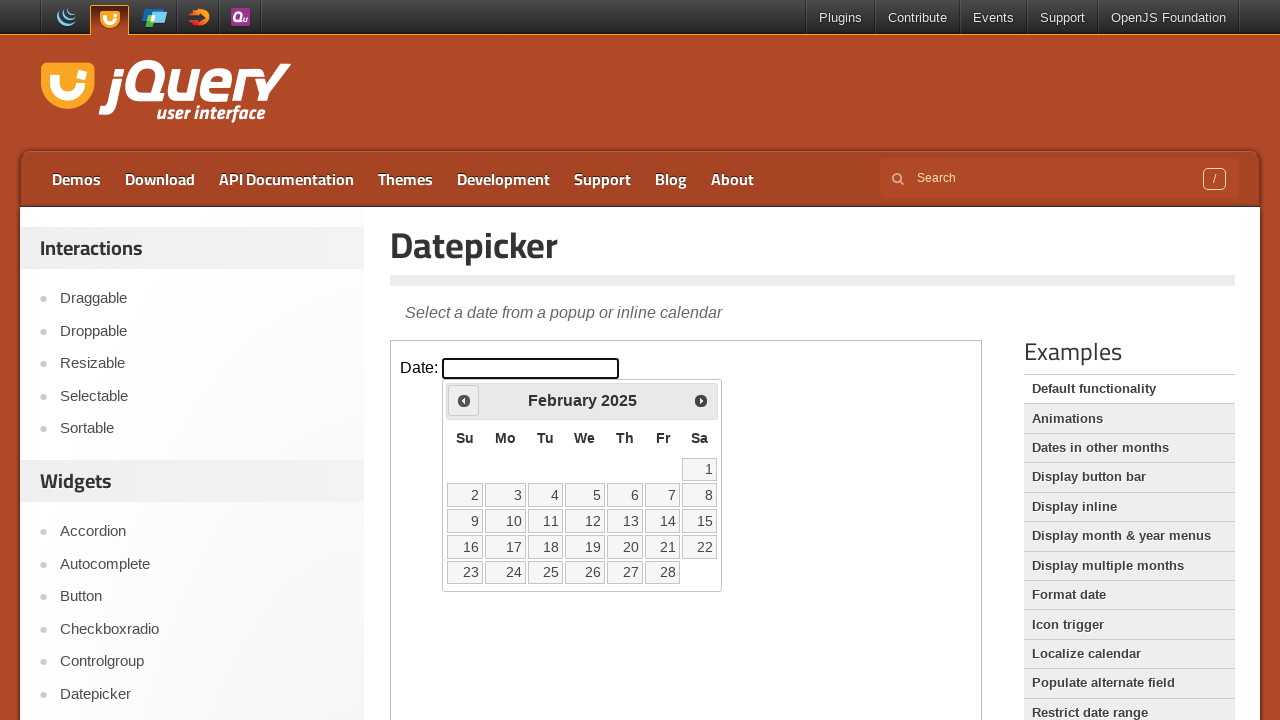

Retrieved current year from datepicker
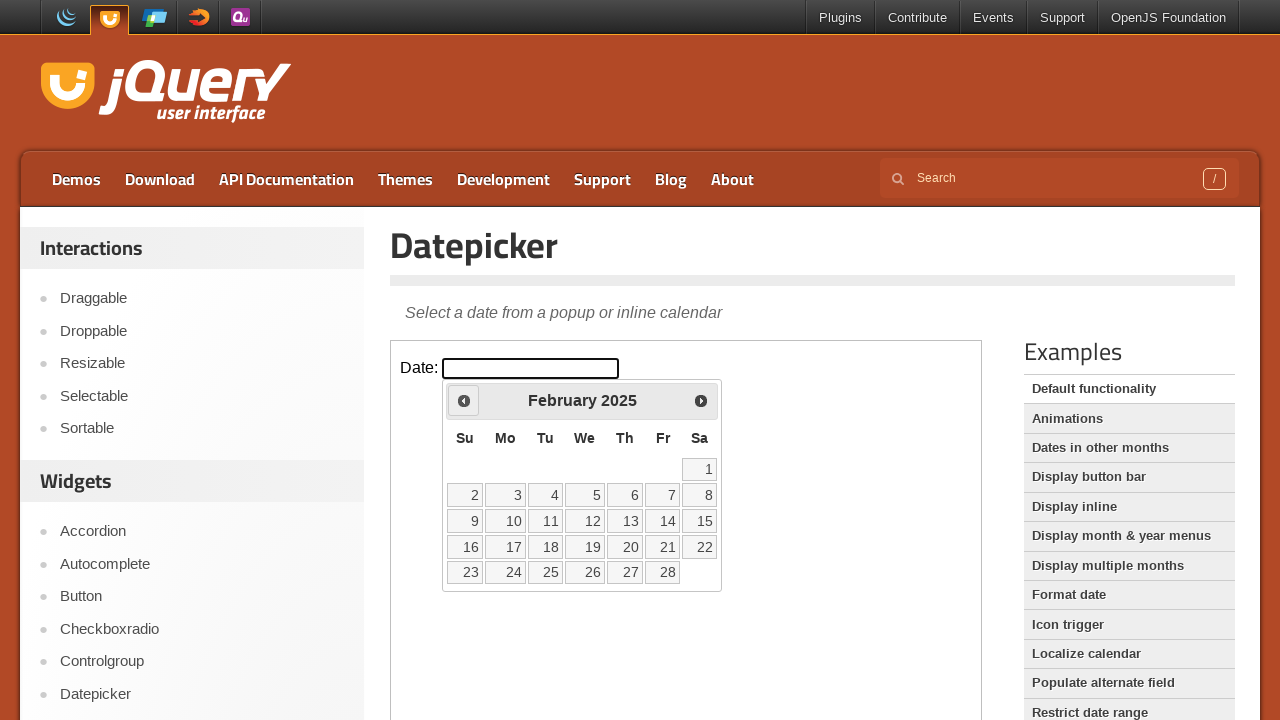

Clicked previous month arrow (currently on February 2025) at (464, 400) on iframe >> nth=0 >> internal:control=enter-frame >> xpath=//div[@id='ui-datepicke
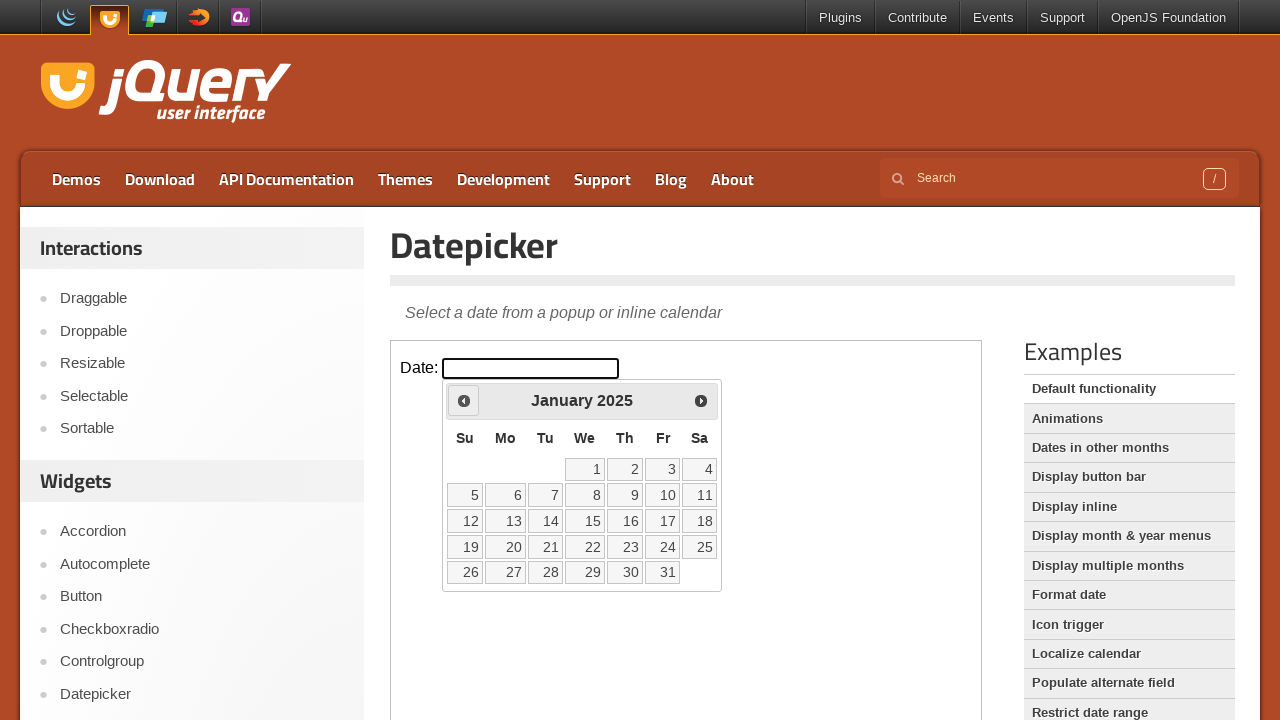

Retrieved current month from datepicker
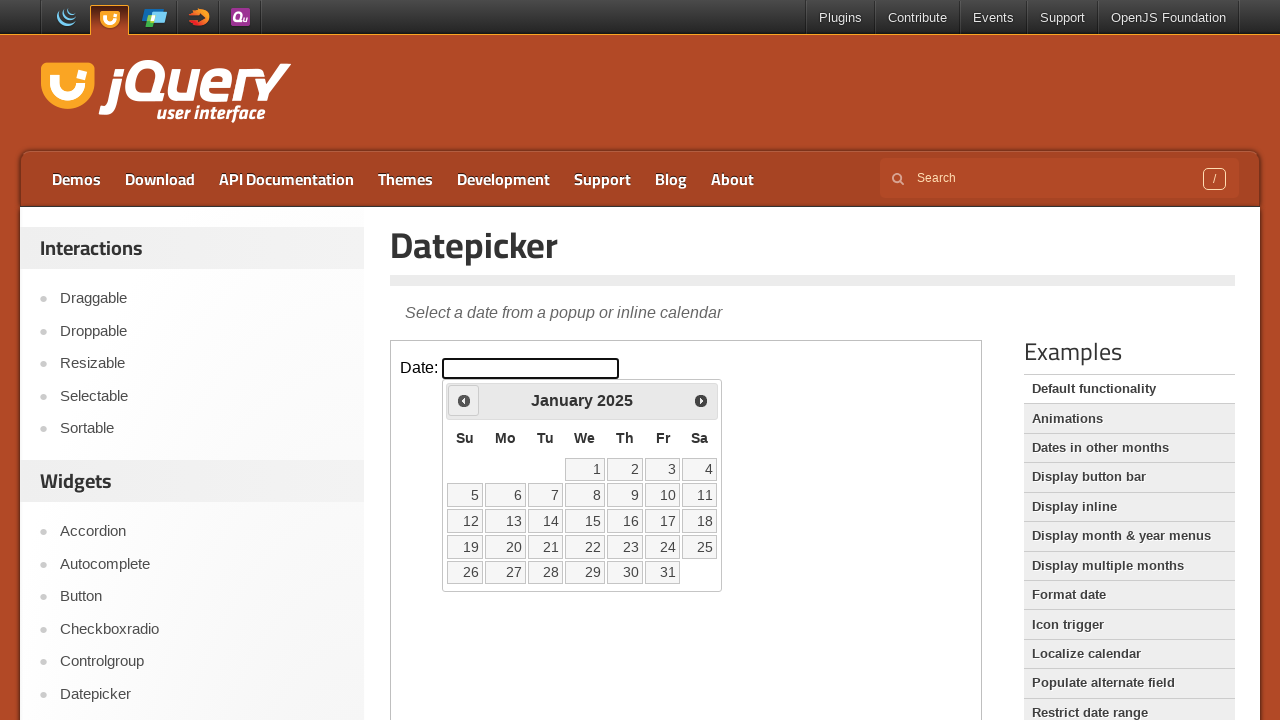

Retrieved current year from datepicker
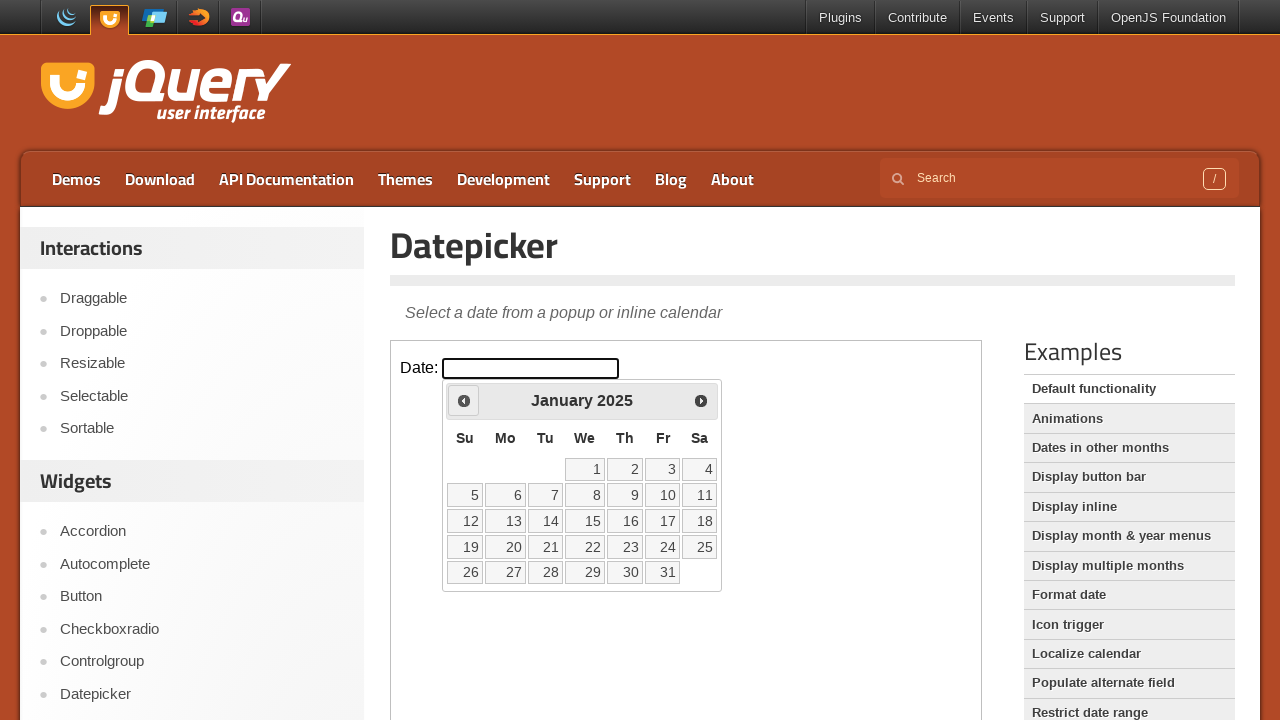

Clicked previous month arrow (currently on January 2025) at (464, 400) on iframe >> nth=0 >> internal:control=enter-frame >> xpath=//div[@id='ui-datepicke
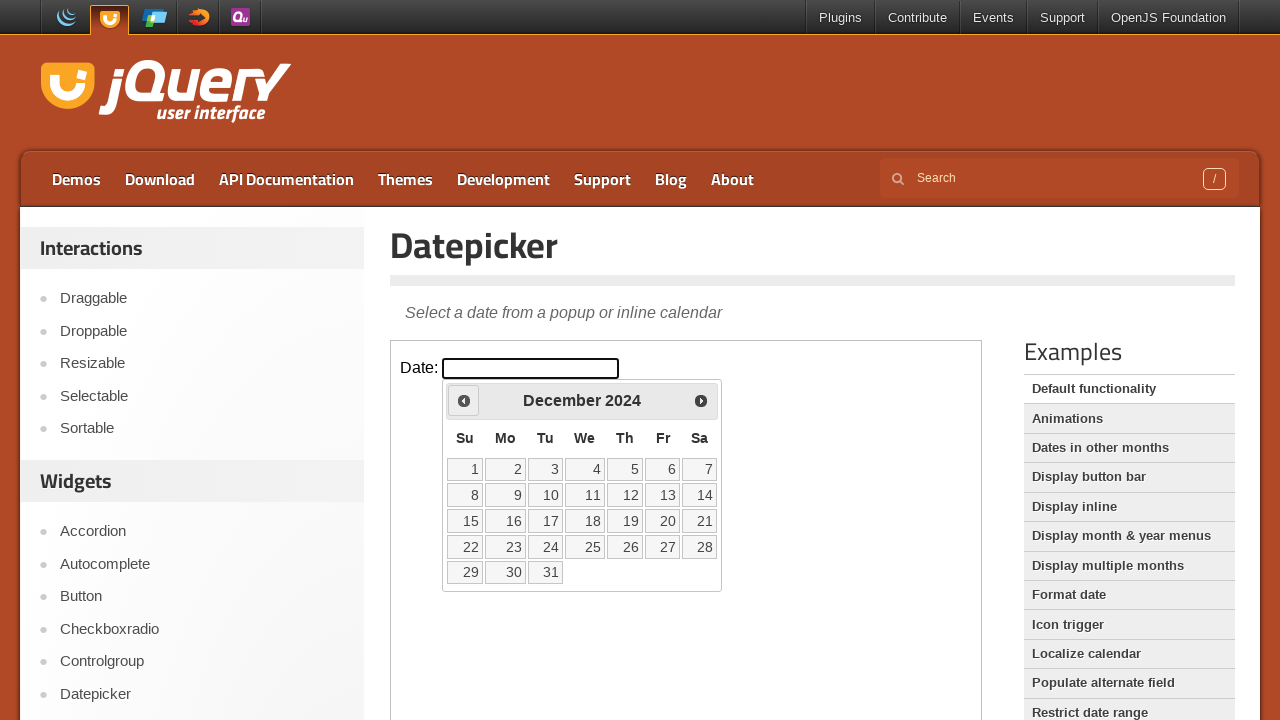

Retrieved current month from datepicker
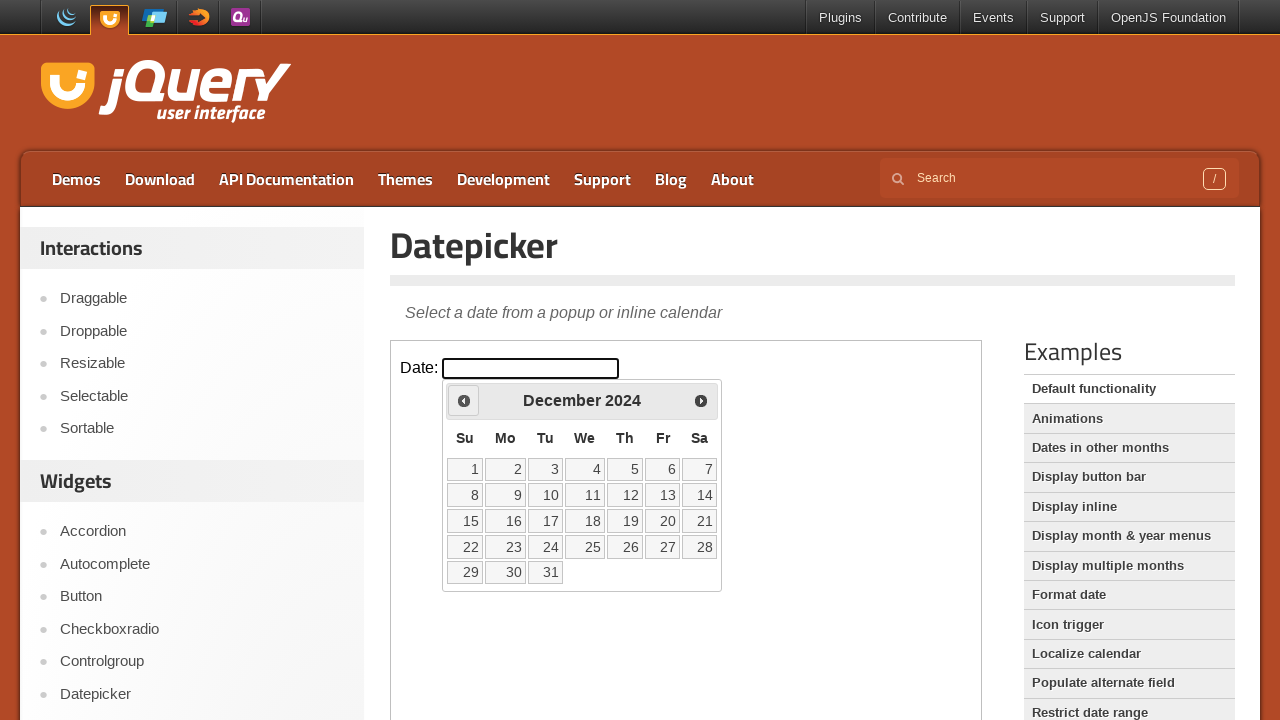

Retrieved current year from datepicker
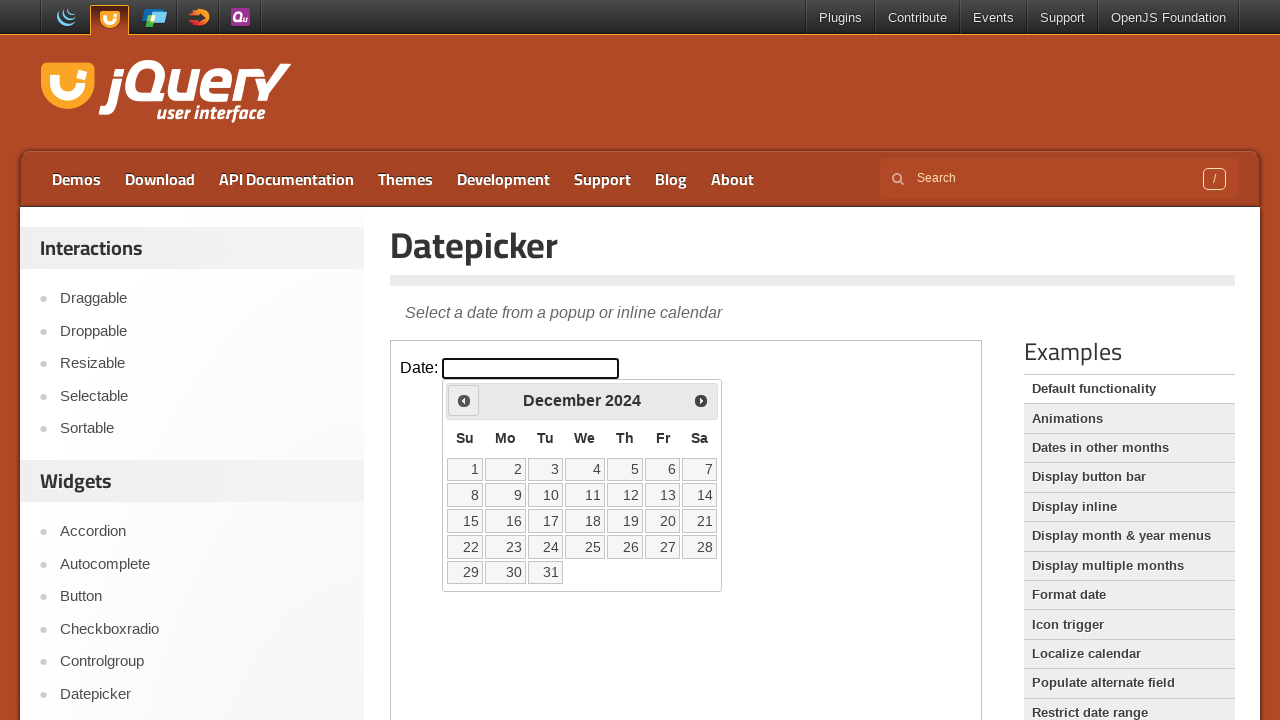

Clicked previous month arrow (currently on December 2024) at (464, 400) on iframe >> nth=0 >> internal:control=enter-frame >> xpath=//div[@id='ui-datepicke
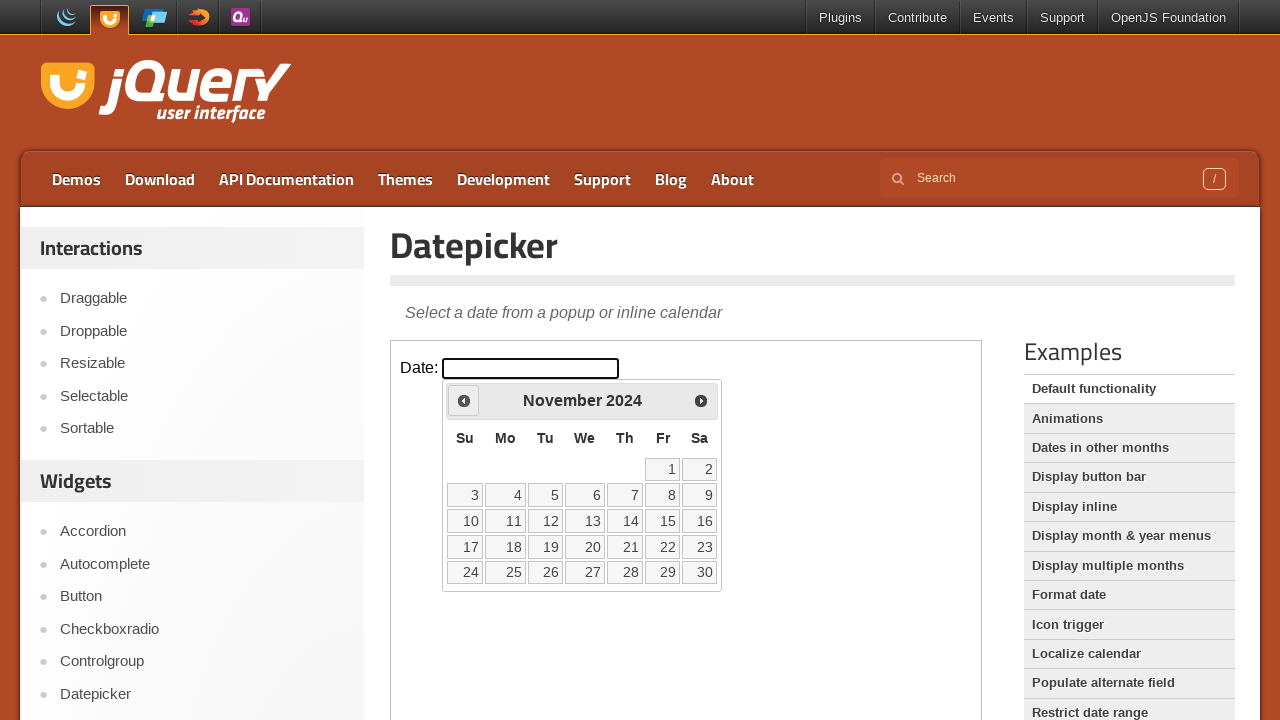

Retrieved current month from datepicker
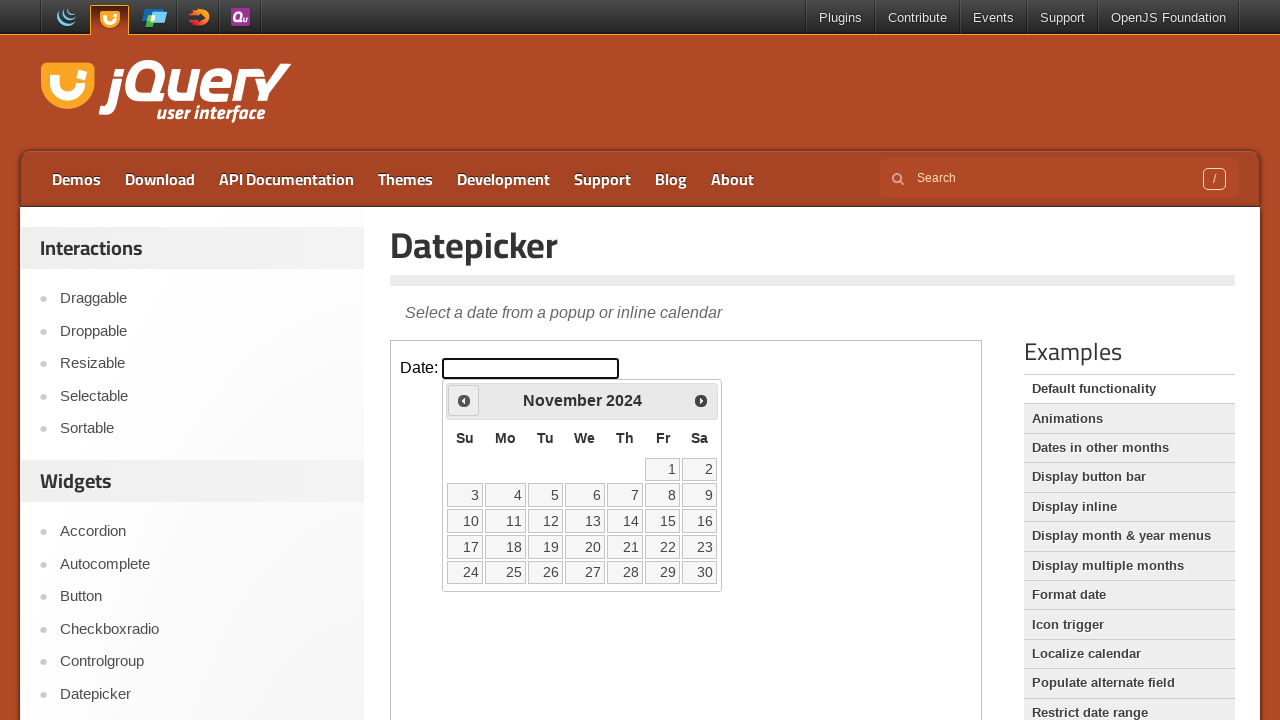

Retrieved current year from datepicker
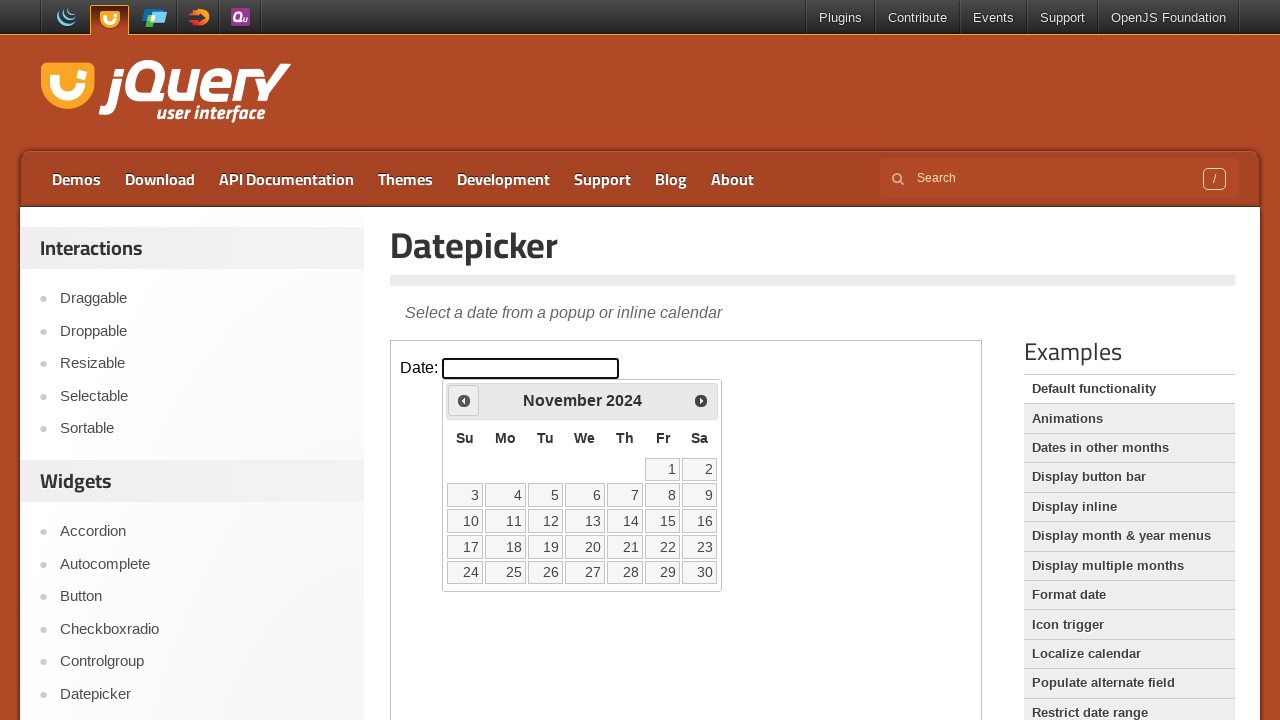

Clicked previous month arrow (currently on November 2024) at (464, 400) on iframe >> nth=0 >> internal:control=enter-frame >> xpath=//div[@id='ui-datepicke
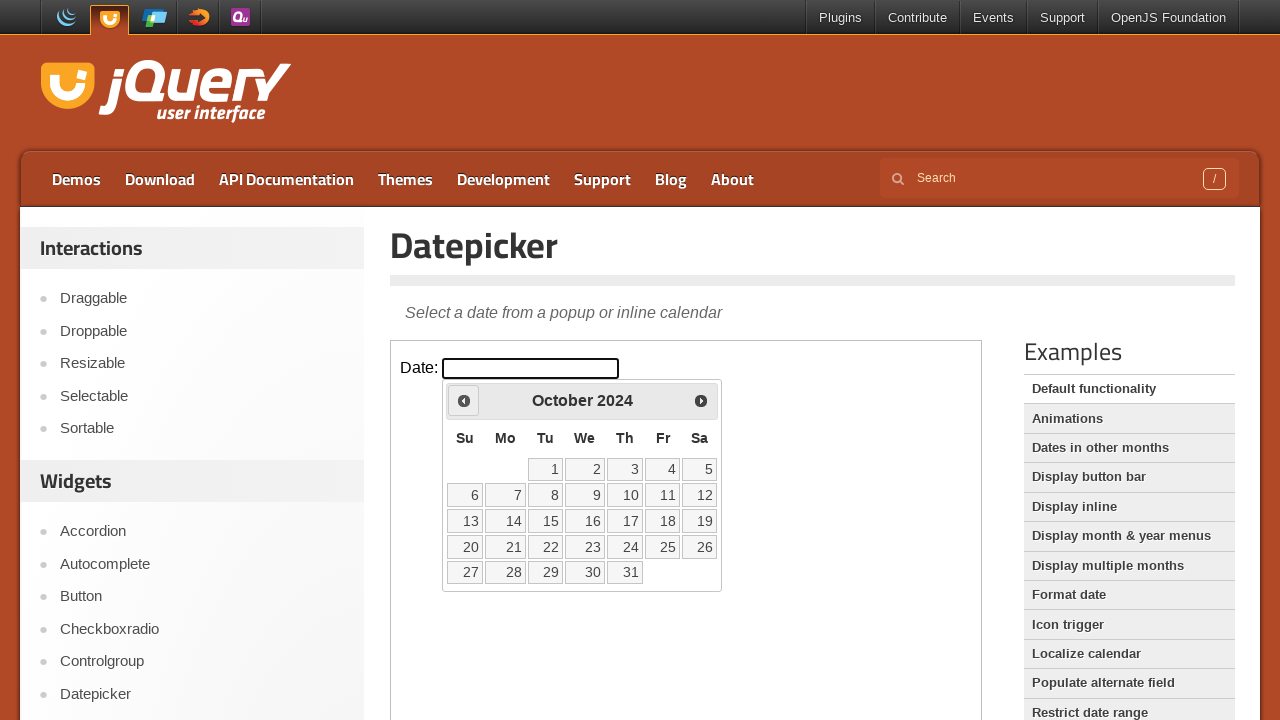

Retrieved current month from datepicker
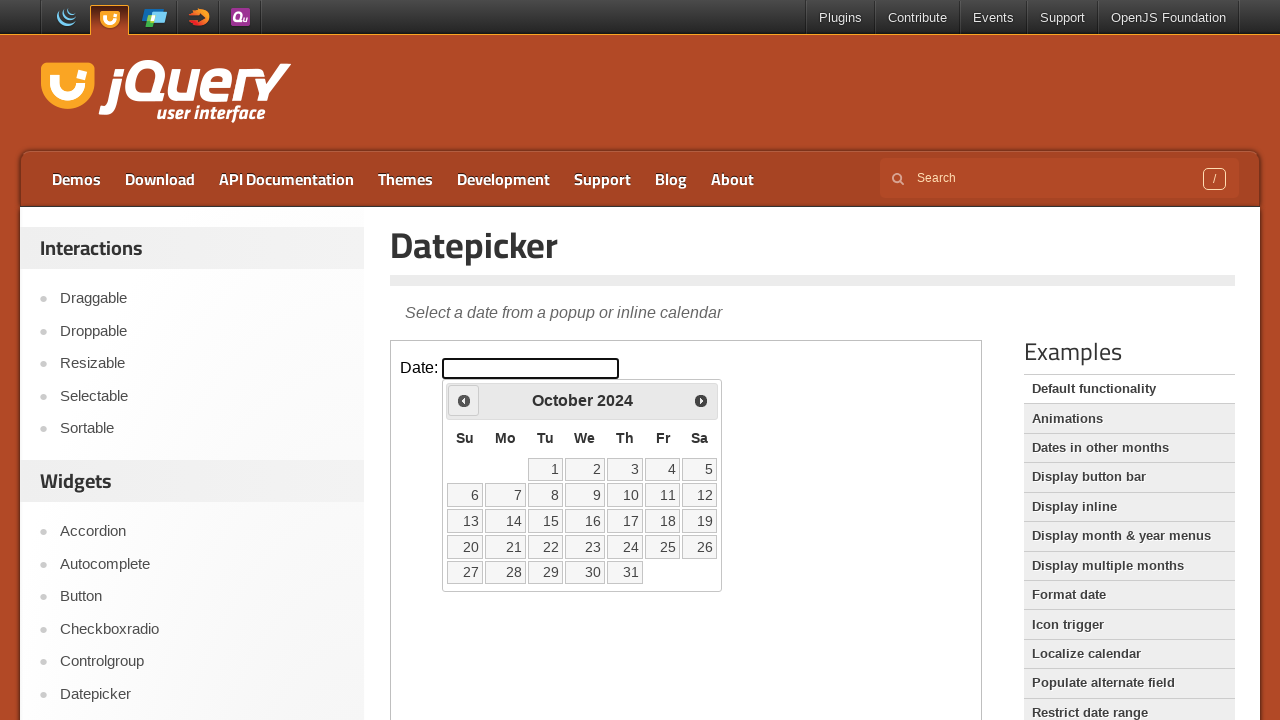

Retrieved current year from datepicker
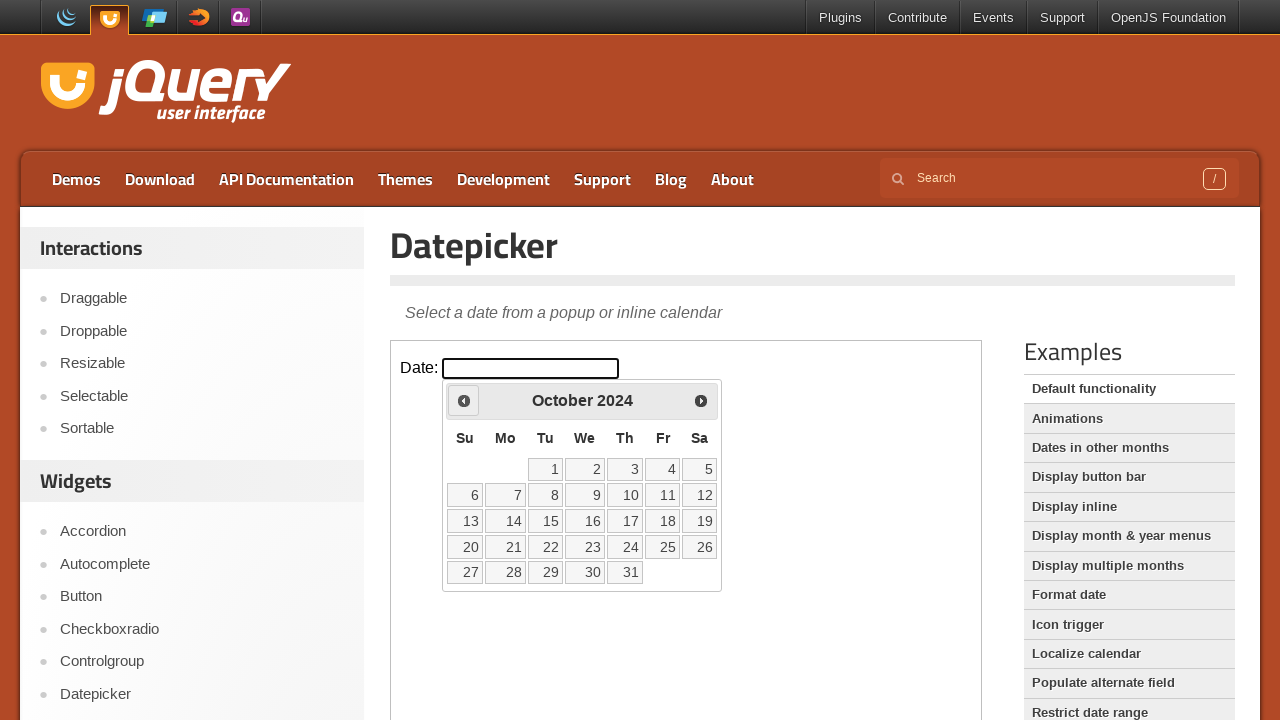

Clicked previous month arrow (currently on October 2024) at (464, 400) on iframe >> nth=0 >> internal:control=enter-frame >> xpath=//div[@id='ui-datepicke
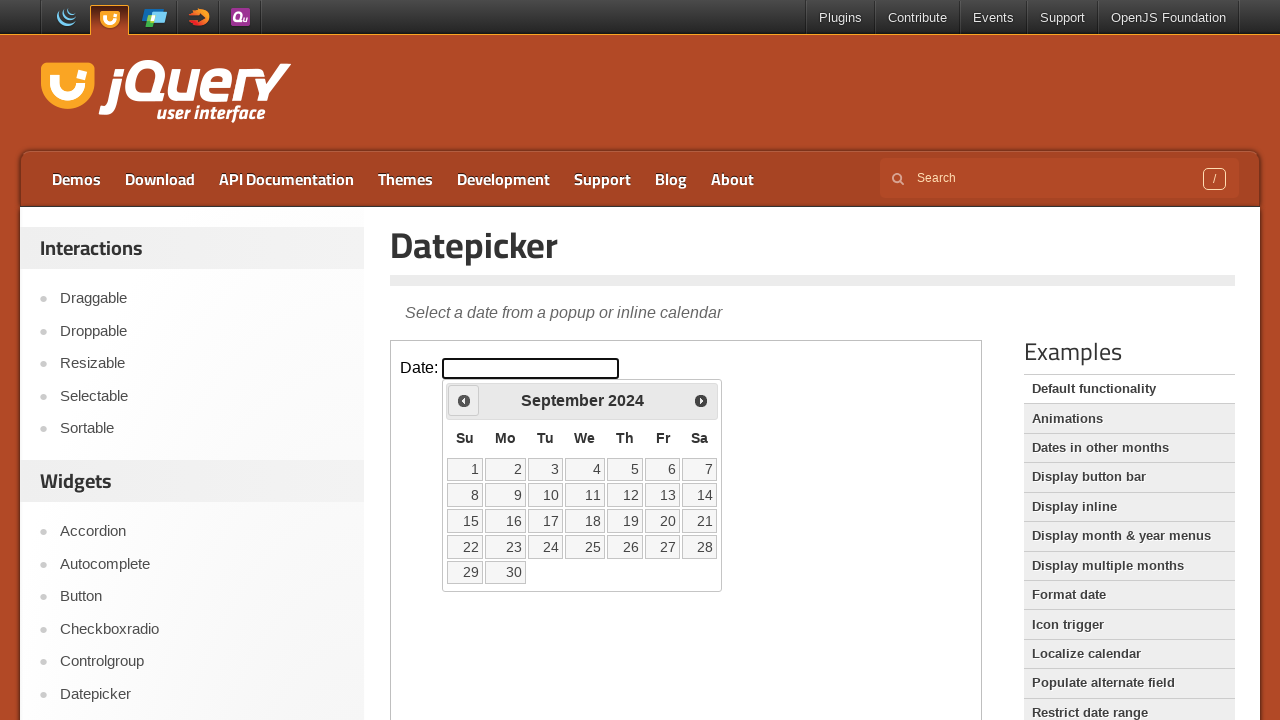

Retrieved current month from datepicker
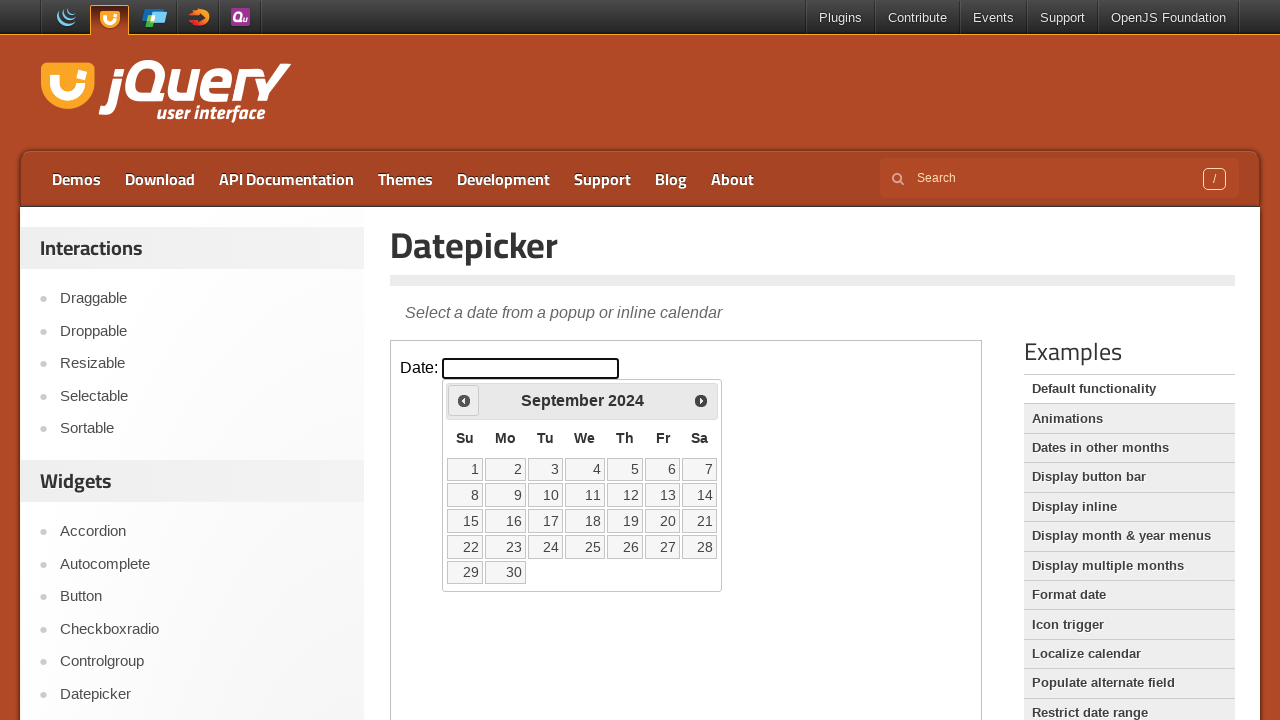

Retrieved current year from datepicker
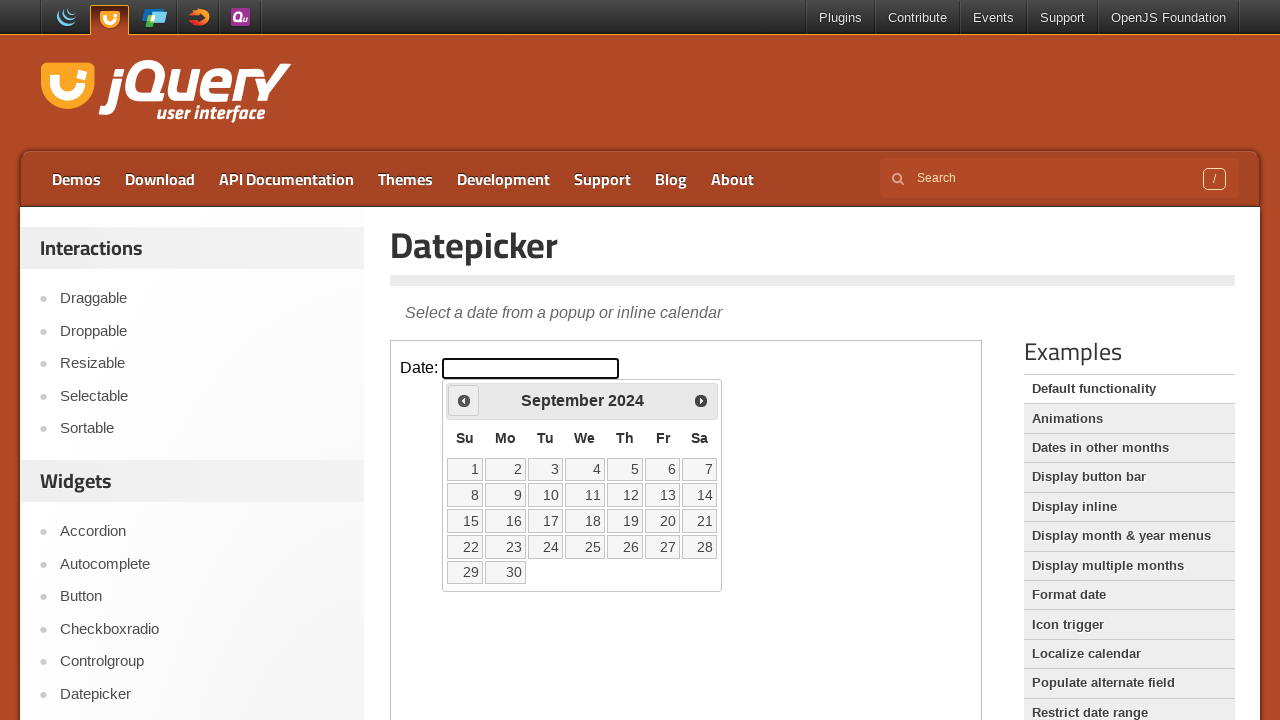

Clicked previous month arrow (currently on September 2024) at (464, 400) on iframe >> nth=0 >> internal:control=enter-frame >> xpath=//div[@id='ui-datepicke
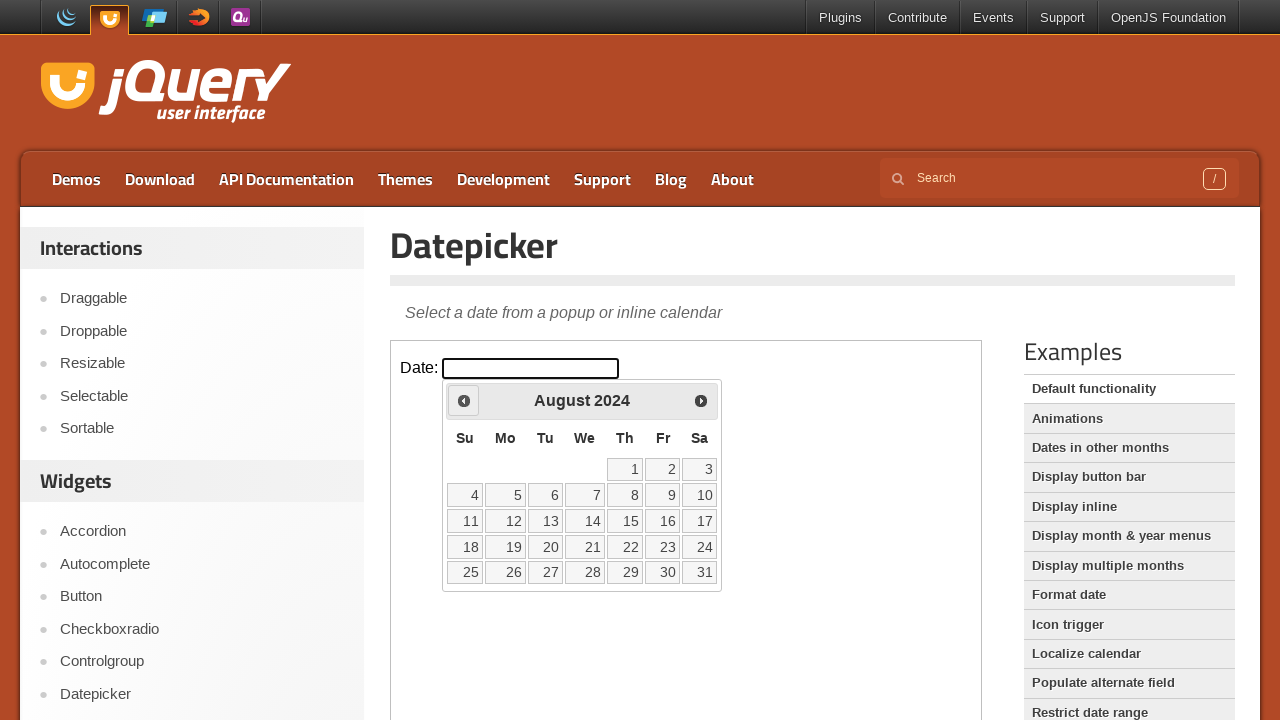

Retrieved current month from datepicker
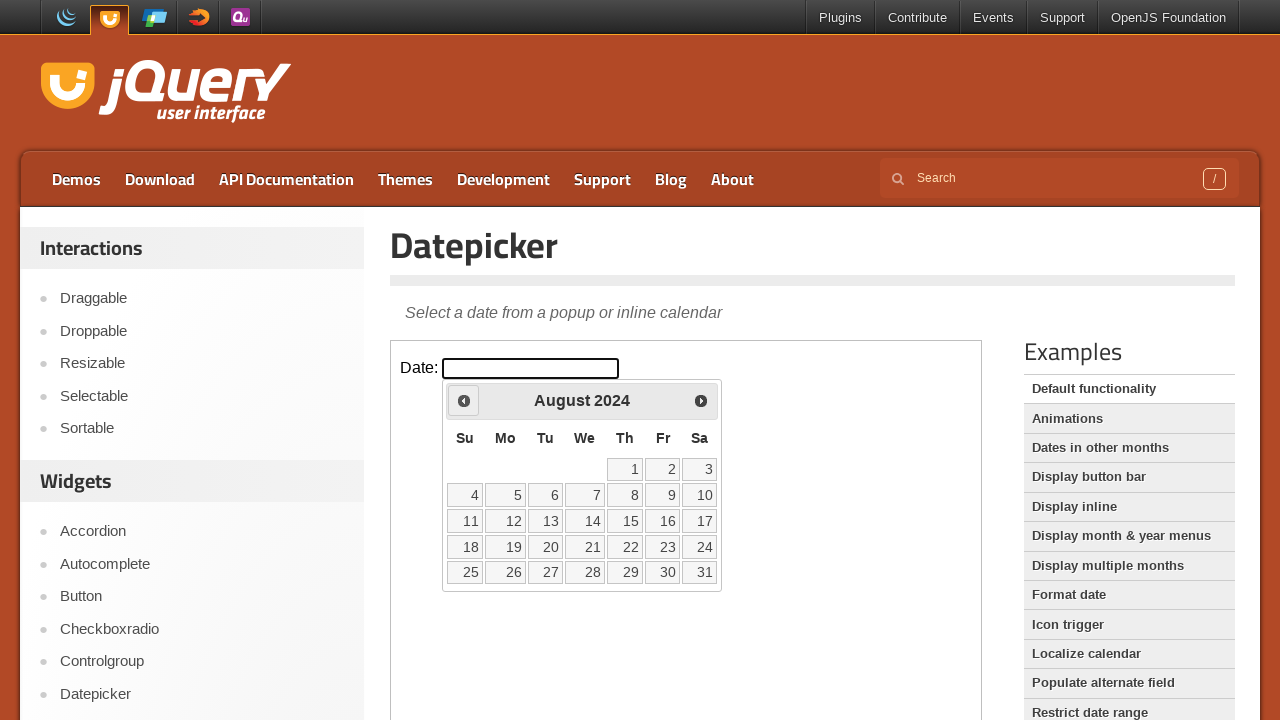

Retrieved current year from datepicker
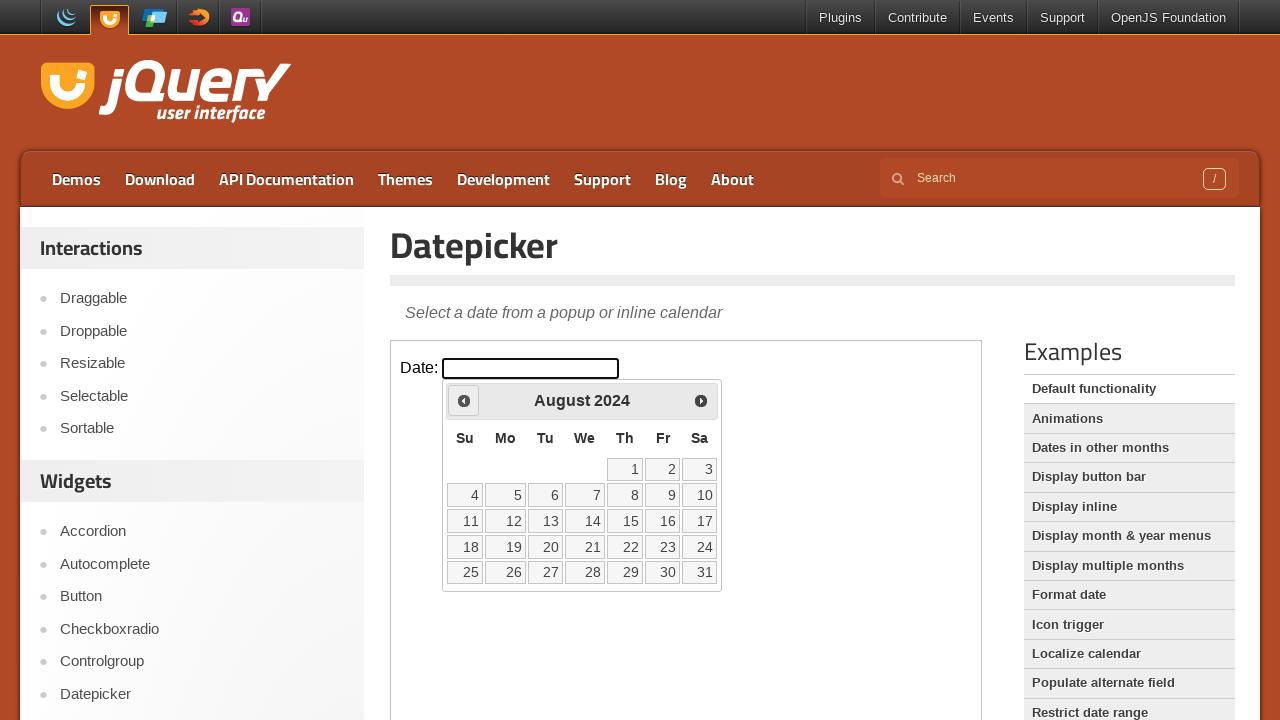

Clicked previous month arrow (currently on August 2024) at (464, 400) on iframe >> nth=0 >> internal:control=enter-frame >> xpath=//div[@id='ui-datepicke
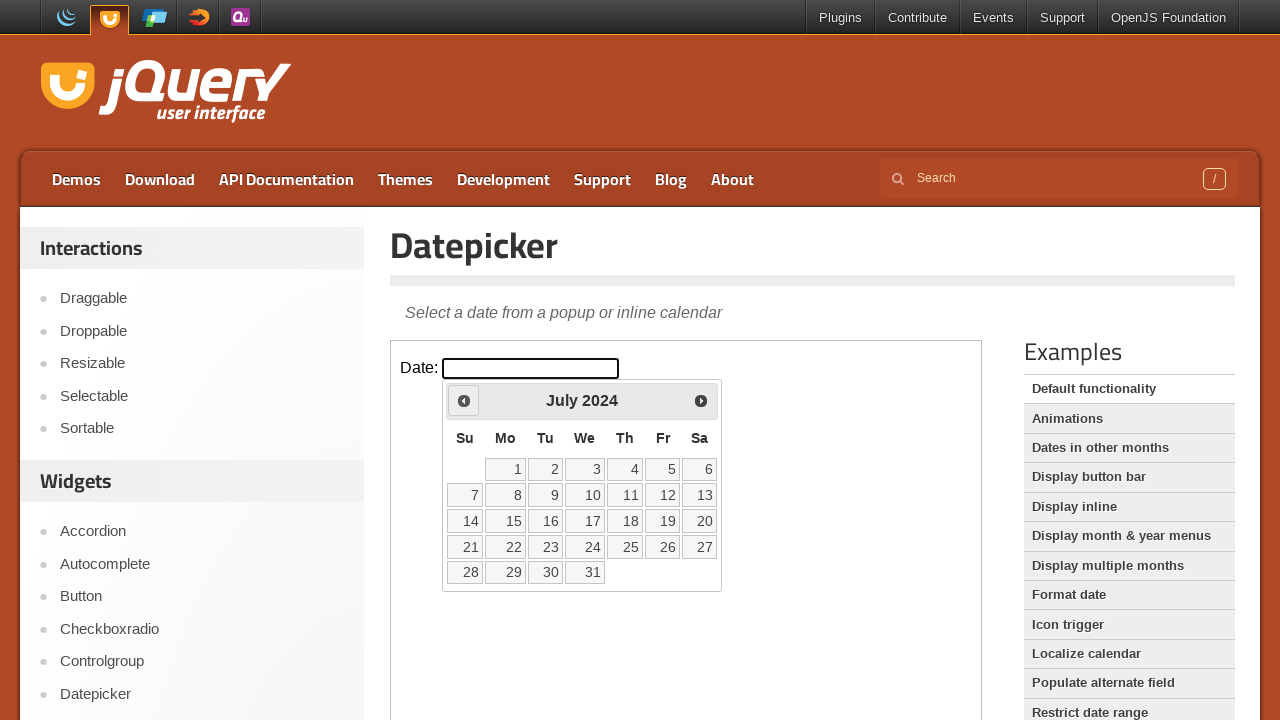

Retrieved current month from datepicker
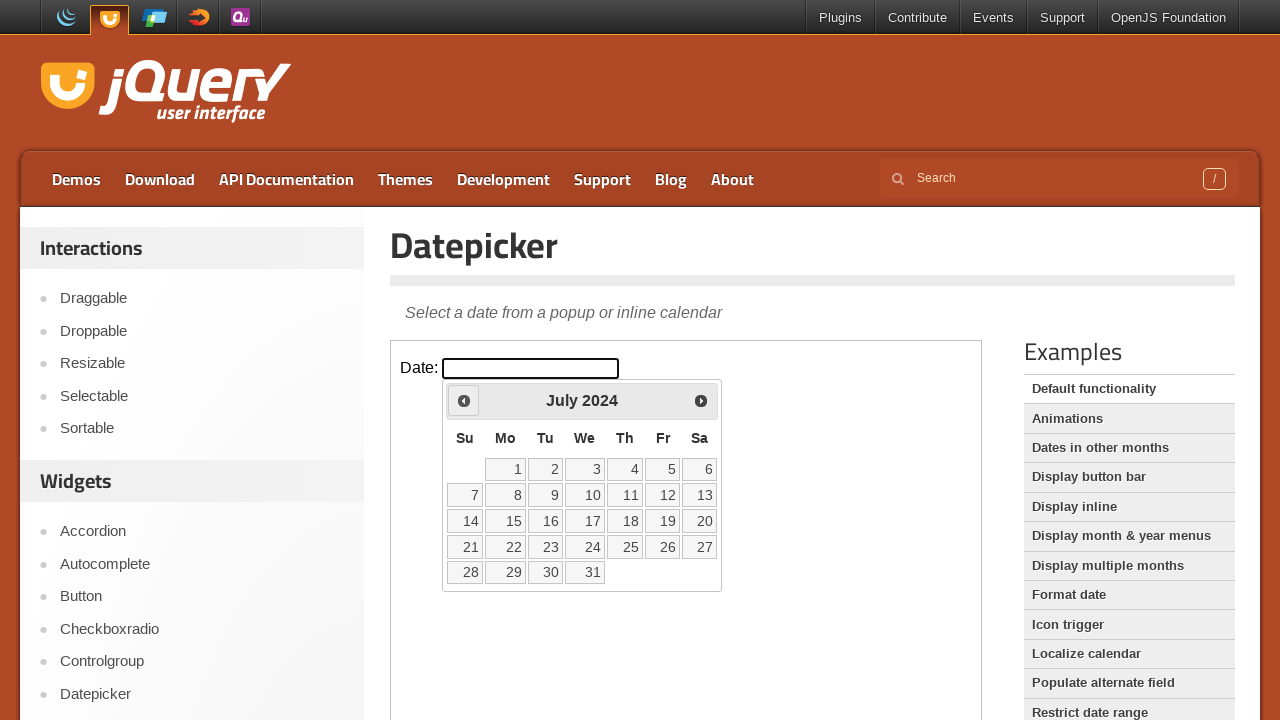

Retrieved current year from datepicker
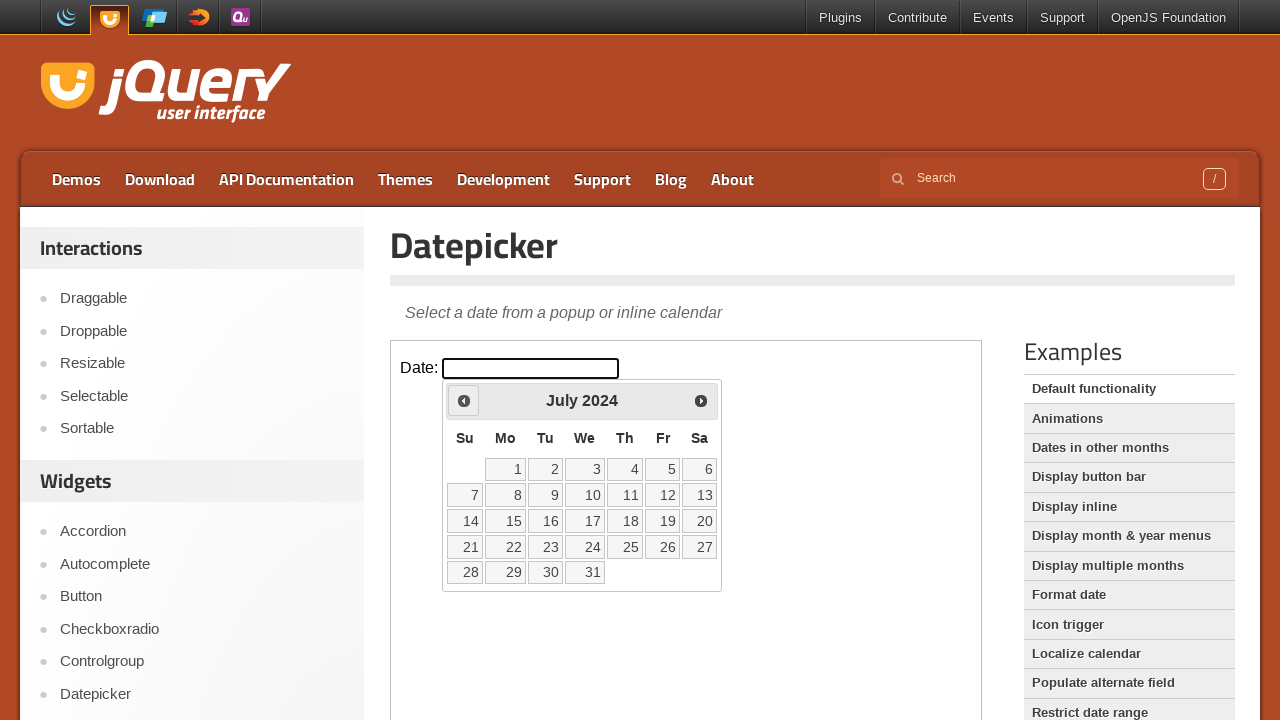

Clicked previous month arrow (currently on July 2024) at (464, 400) on iframe >> nth=0 >> internal:control=enter-frame >> xpath=//div[@id='ui-datepicke
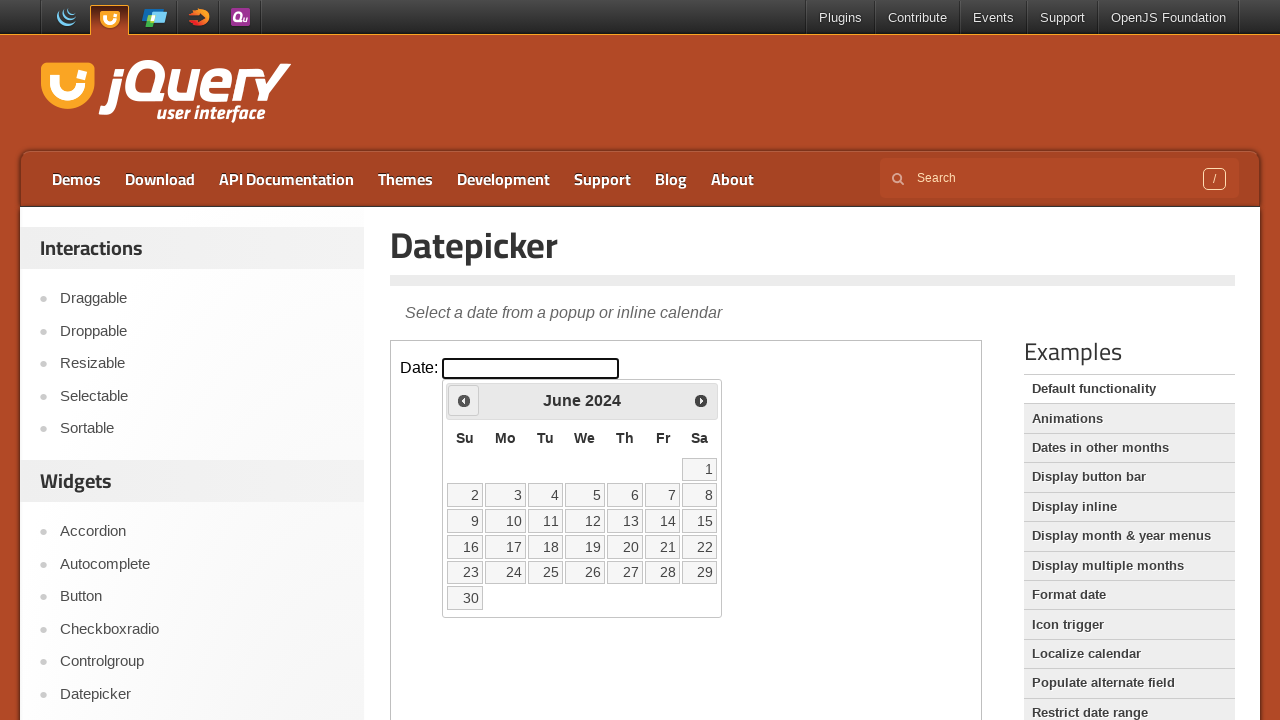

Retrieved current month from datepicker
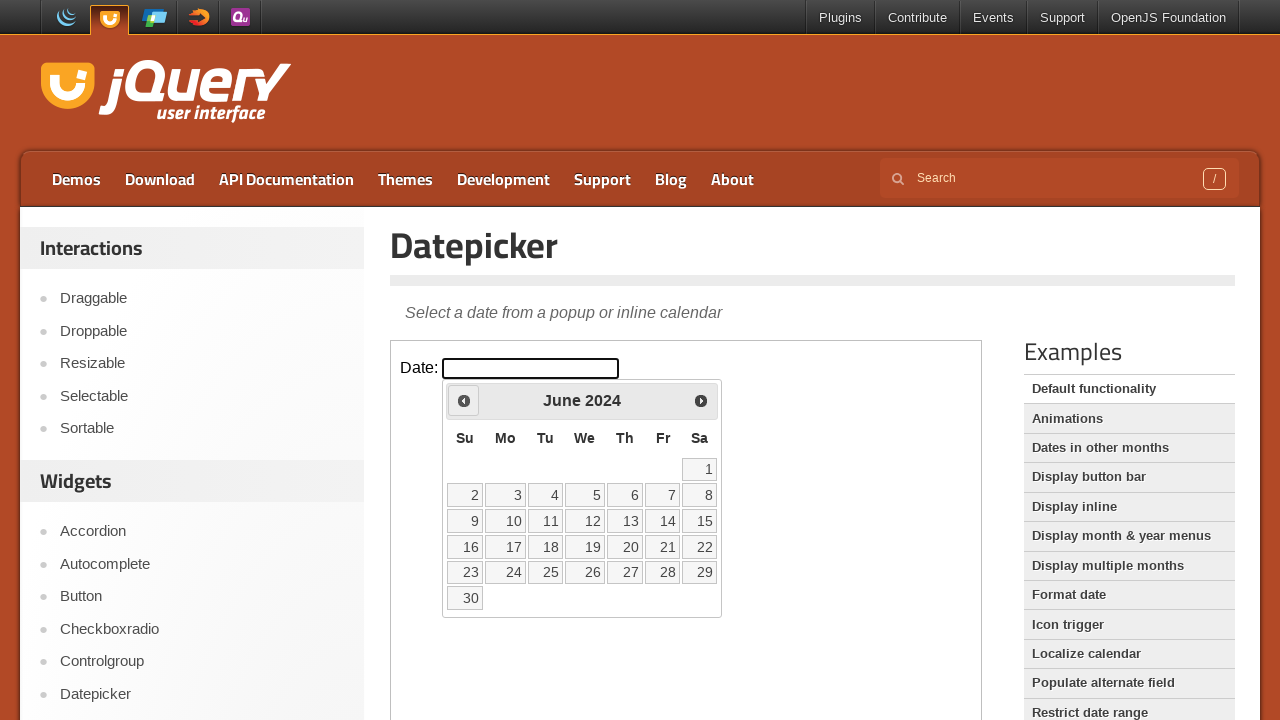

Retrieved current year from datepicker
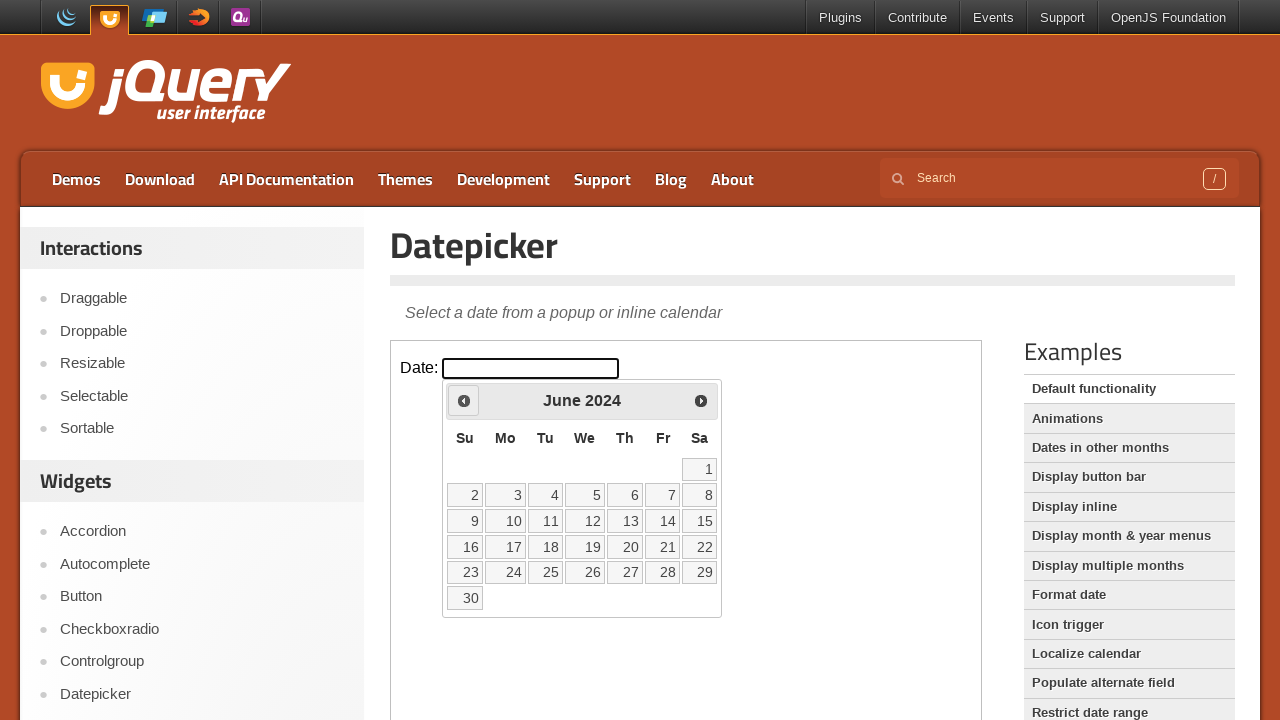

Clicked previous month arrow (currently on June 2024) at (464, 400) on iframe >> nth=0 >> internal:control=enter-frame >> xpath=//div[@id='ui-datepicke
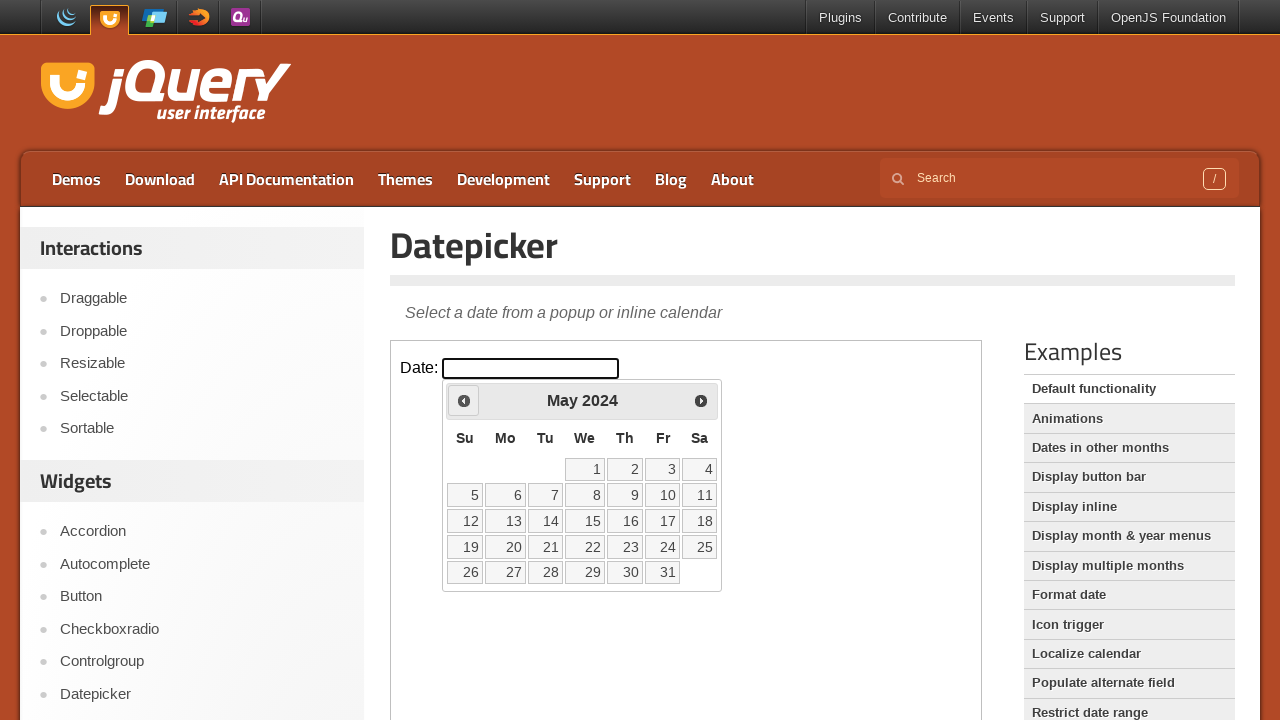

Retrieved current month from datepicker
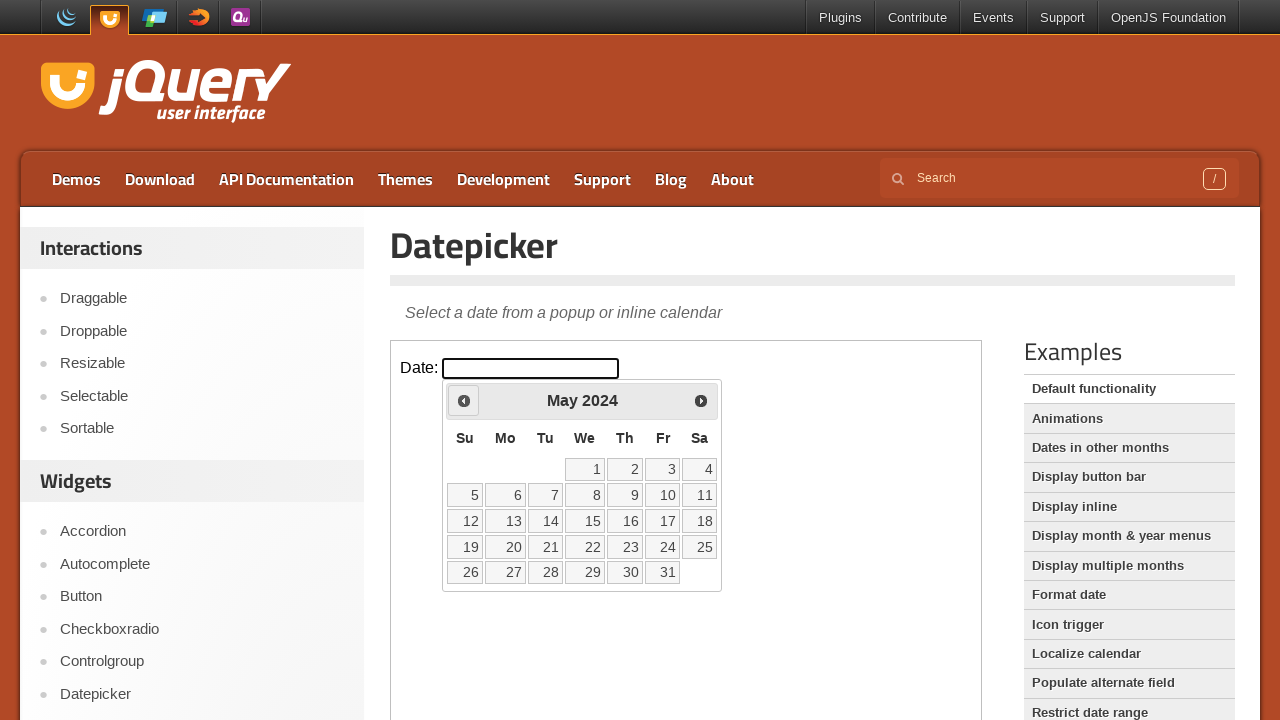

Retrieved current year from datepicker
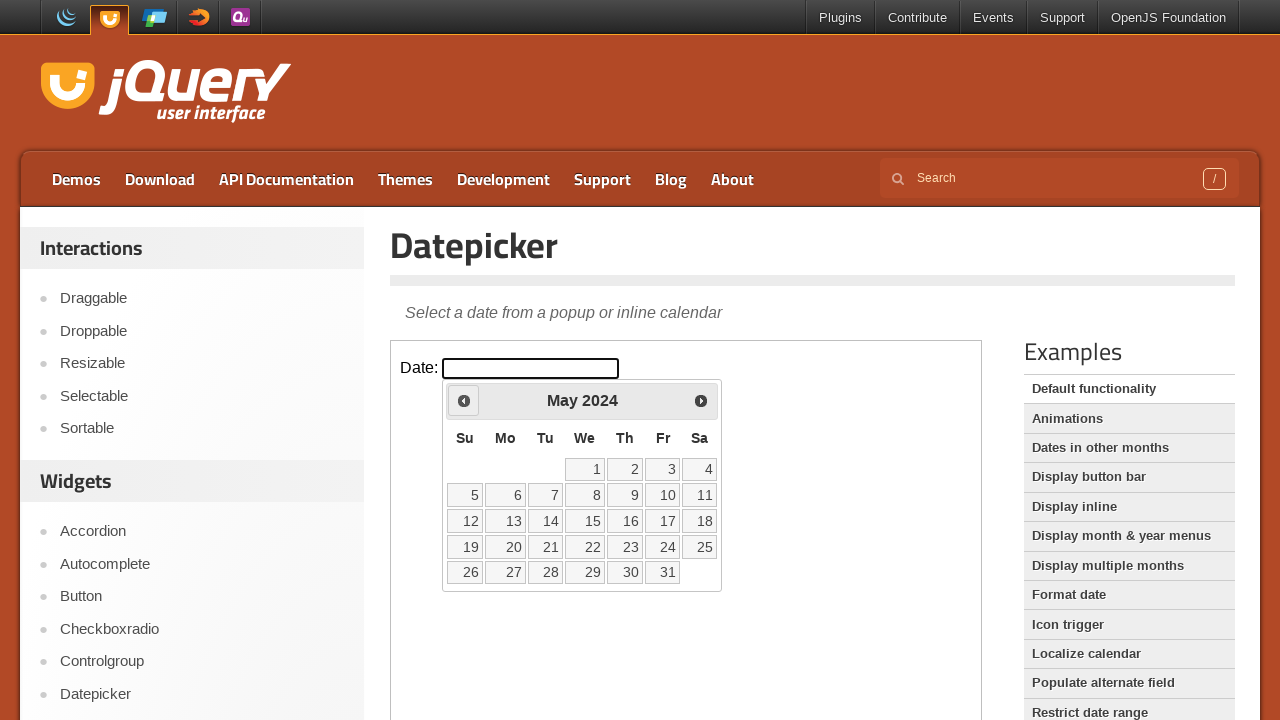

Clicked previous month arrow (currently on May 2024) at (464, 400) on iframe >> nth=0 >> internal:control=enter-frame >> xpath=//div[@id='ui-datepicke
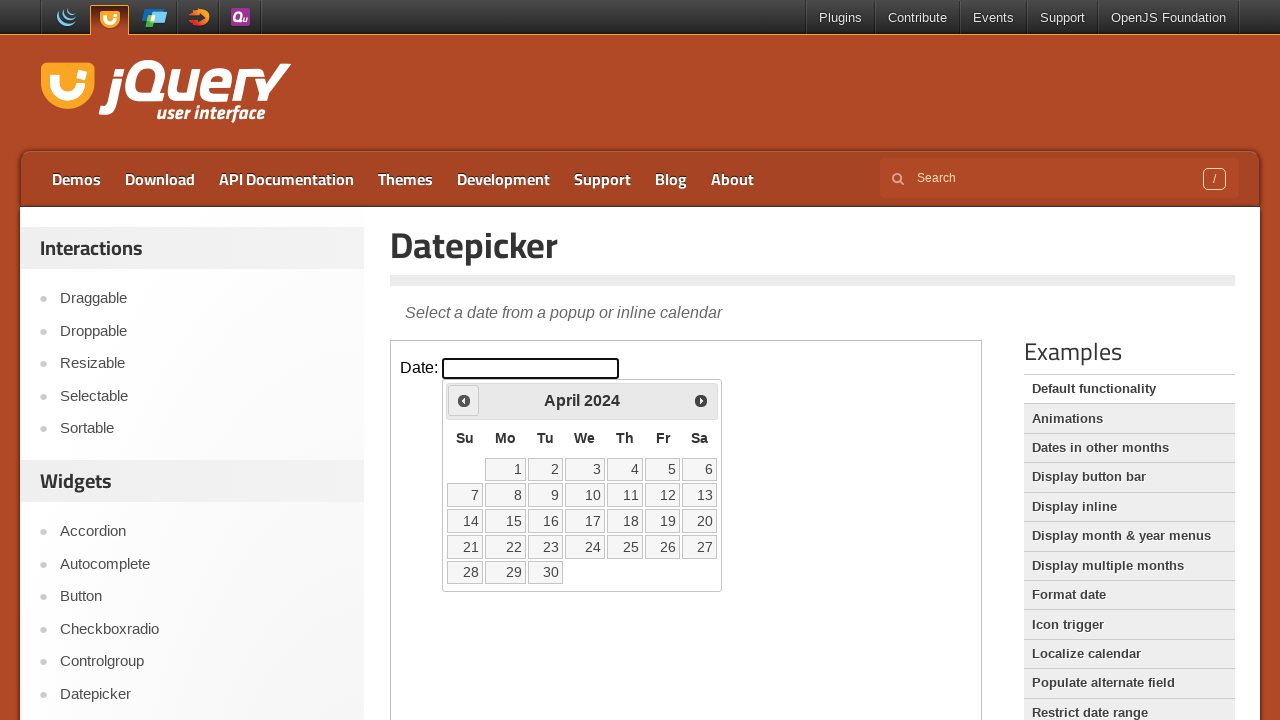

Retrieved current month from datepicker
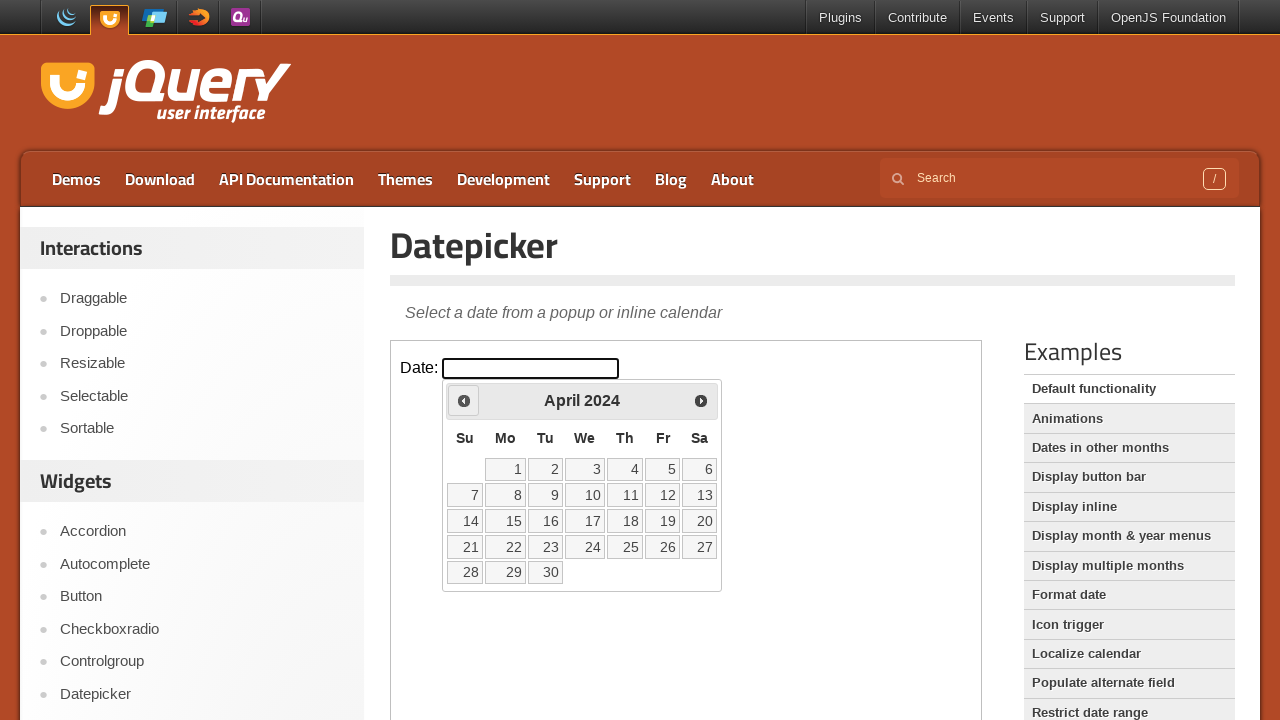

Retrieved current year from datepicker
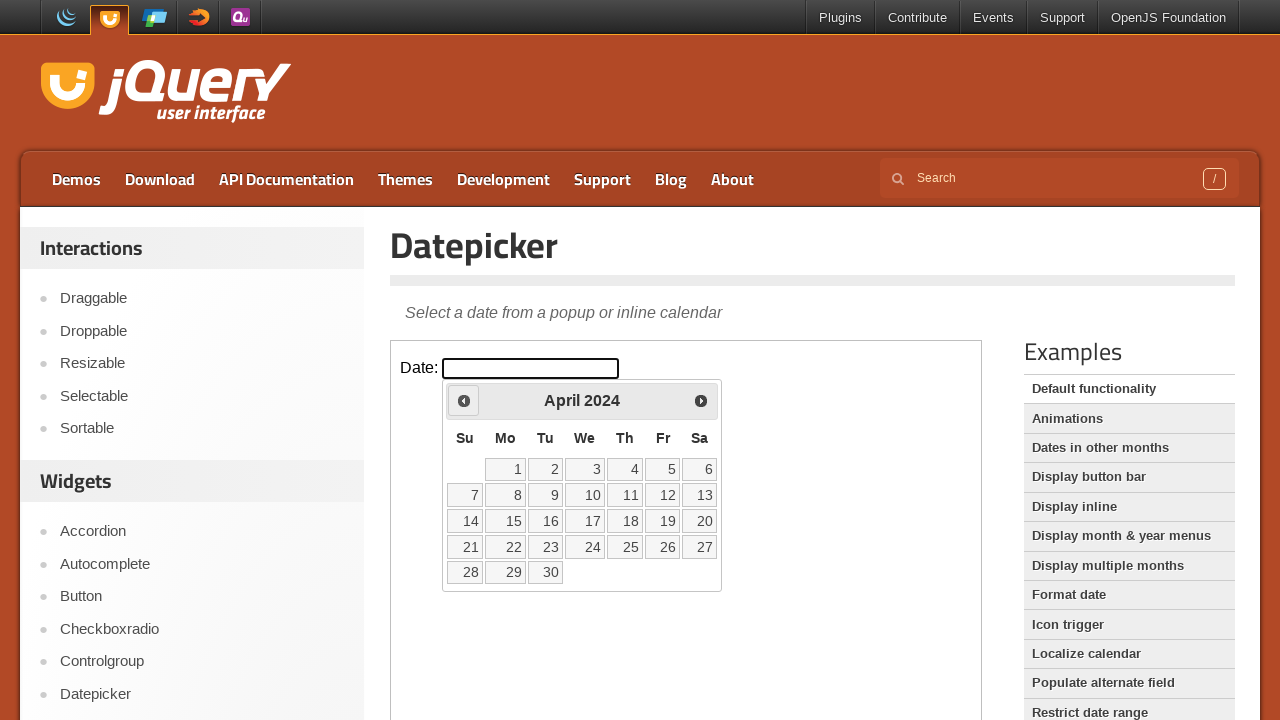

Clicked previous month arrow (currently on April 2024) at (464, 400) on iframe >> nth=0 >> internal:control=enter-frame >> xpath=//div[@id='ui-datepicke
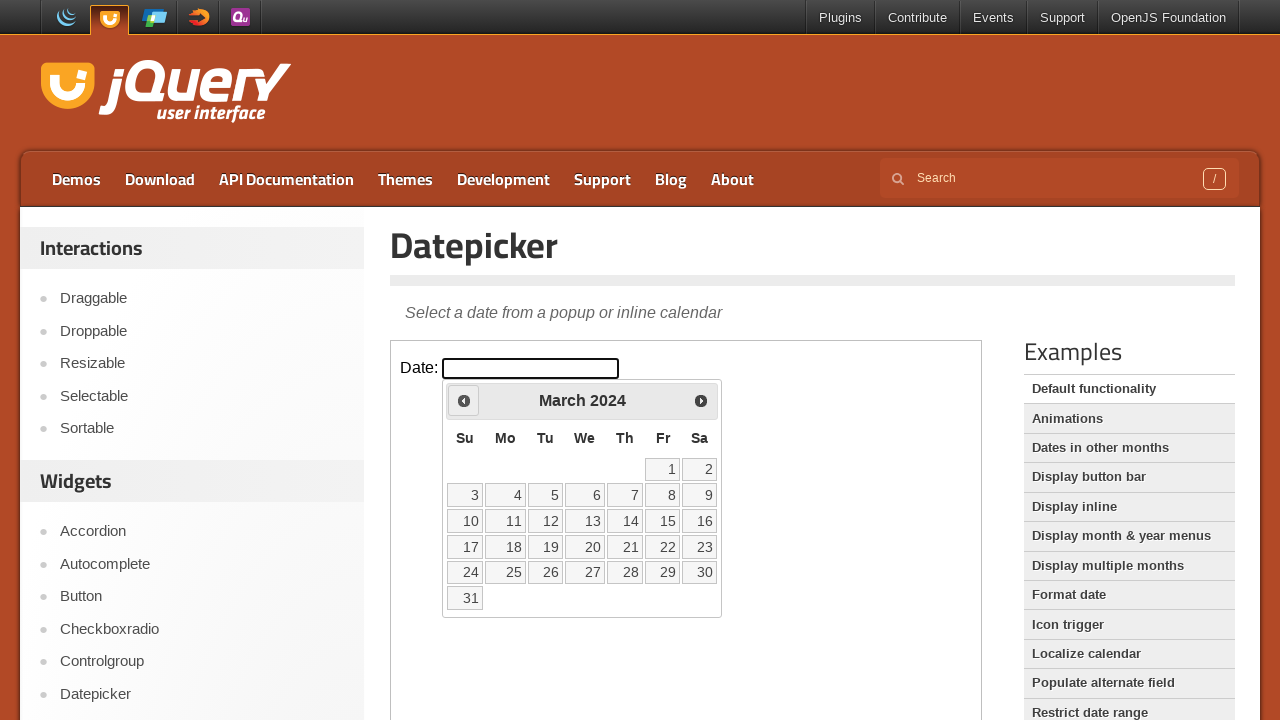

Retrieved current month from datepicker
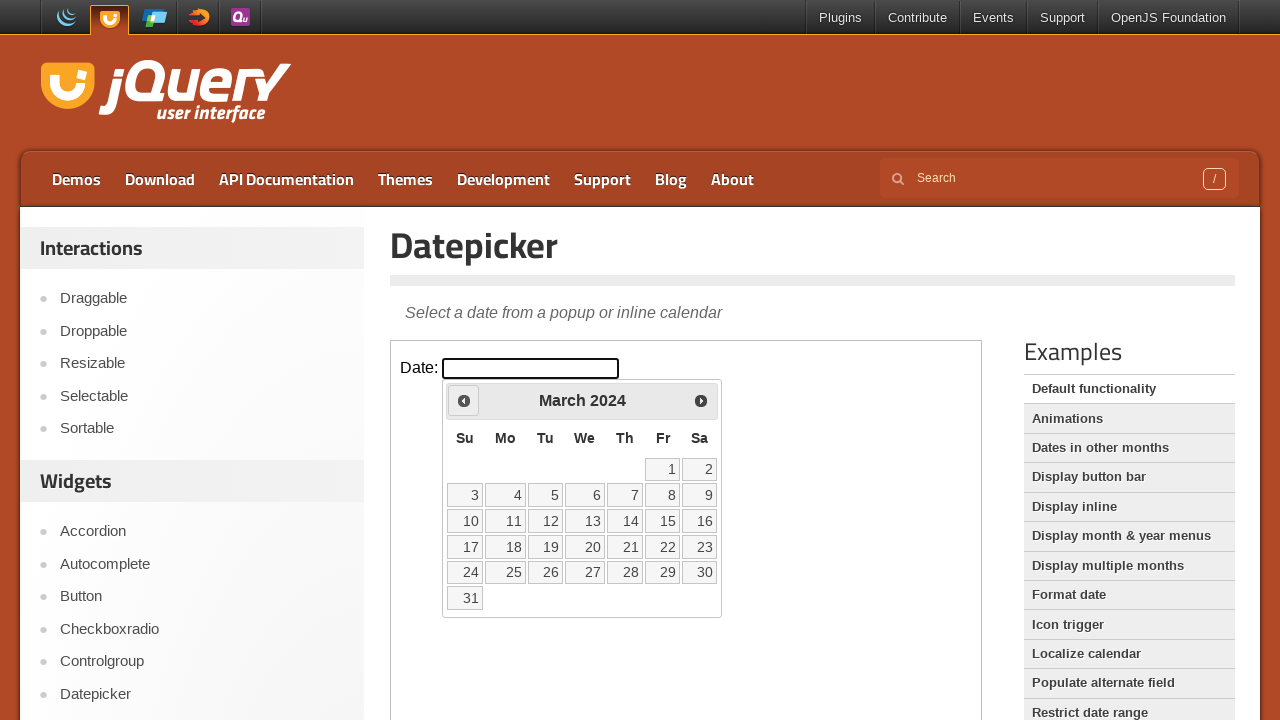

Retrieved current year from datepicker
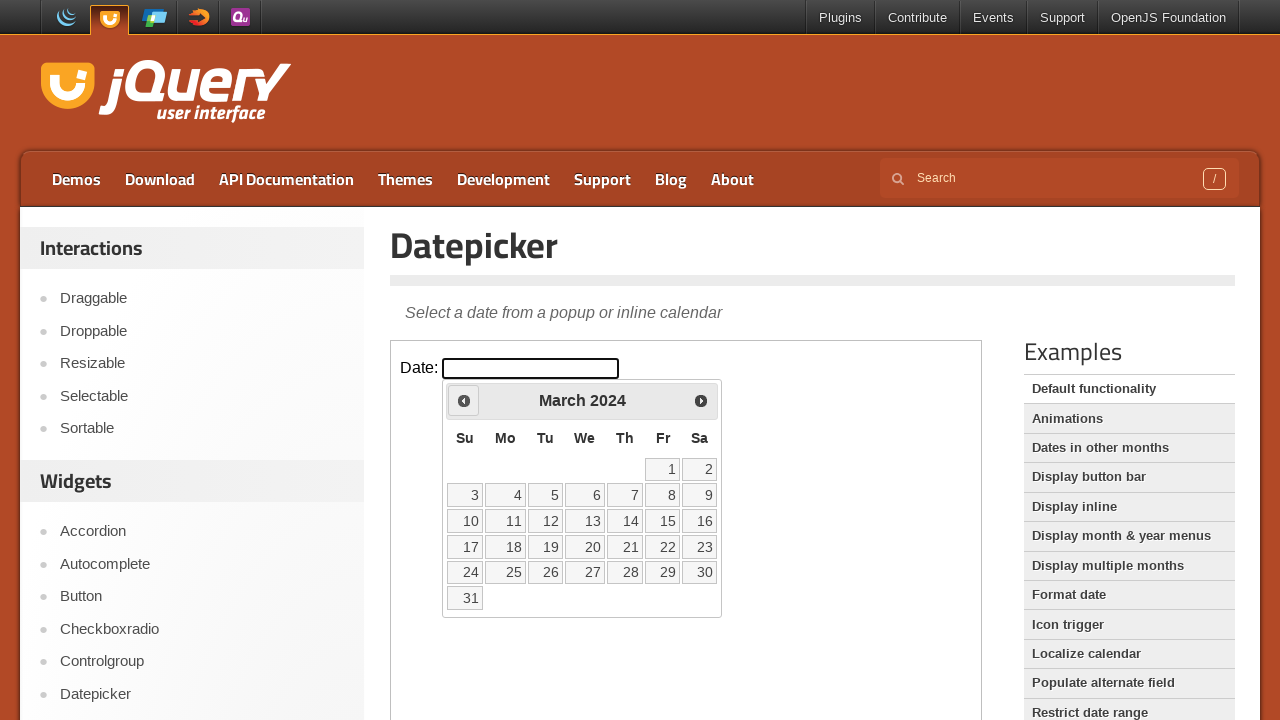

Clicked on target date 15 in March 2024 at (663, 521) on iframe >> nth=0 >> internal:control=enter-frame >> //table[@class='ui-datepicker
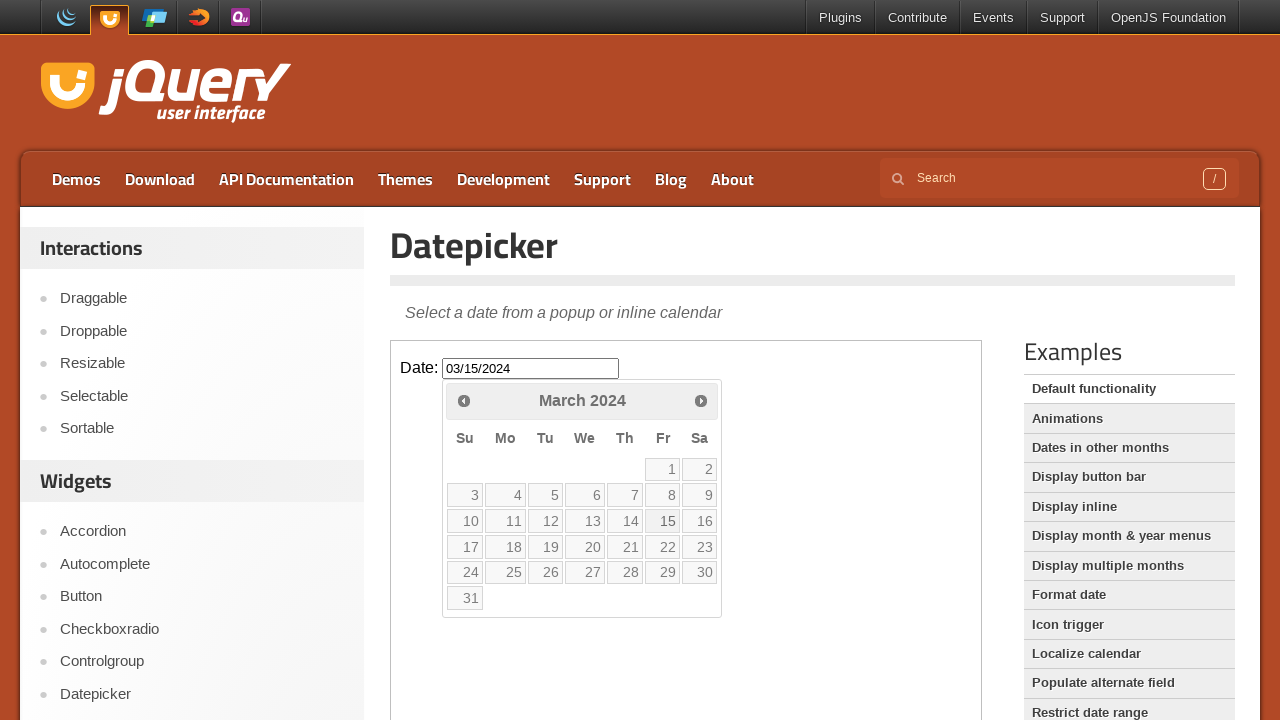

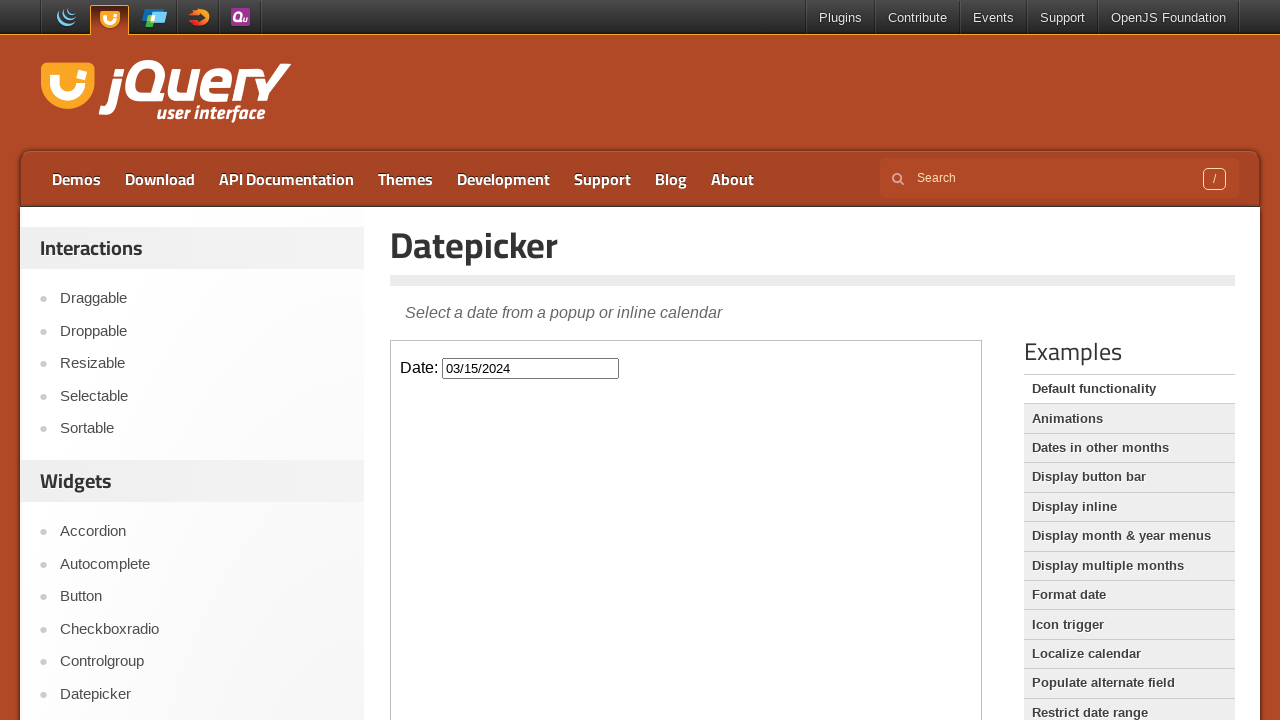